Navigates to a YouTube video page and performs multiple page refreshes with timed intervals

Starting URL: https://www.youtube.com/watch?v=oOaP0hBbRJk&feature=youtu.be

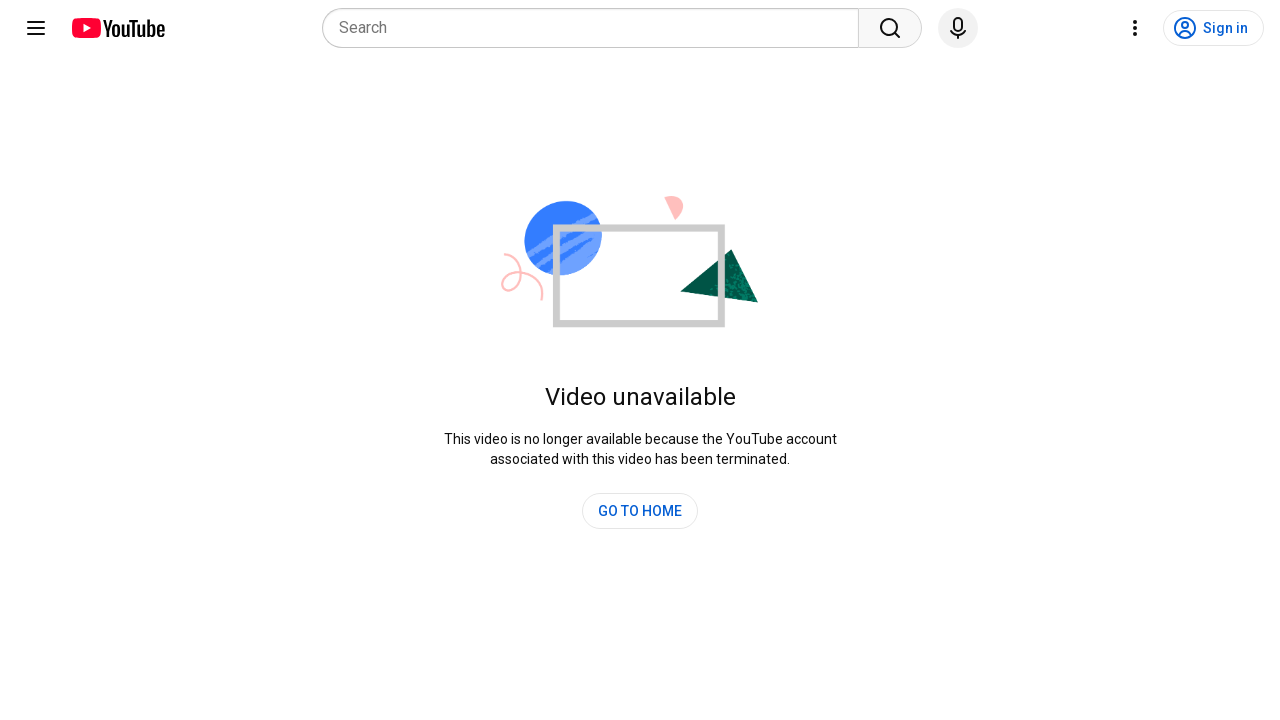

Navigated to YouTube video page
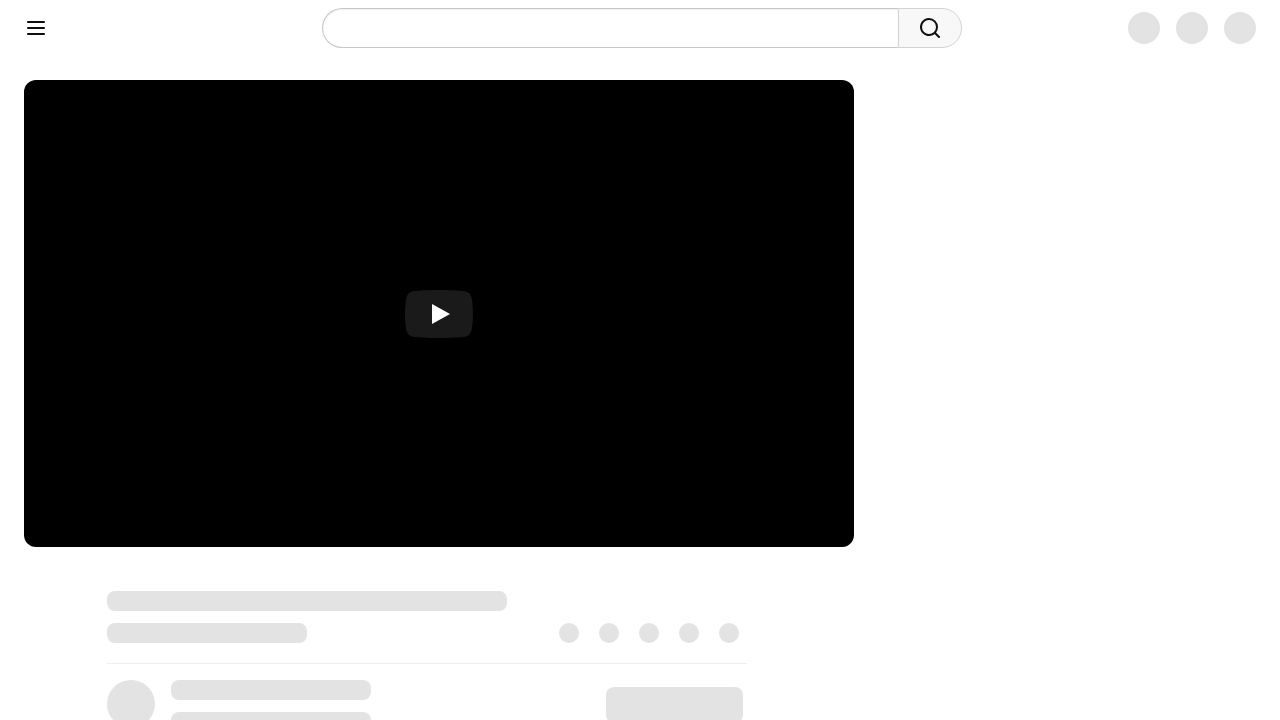

Waited 3 seconds before refresh (iteration 1/30)
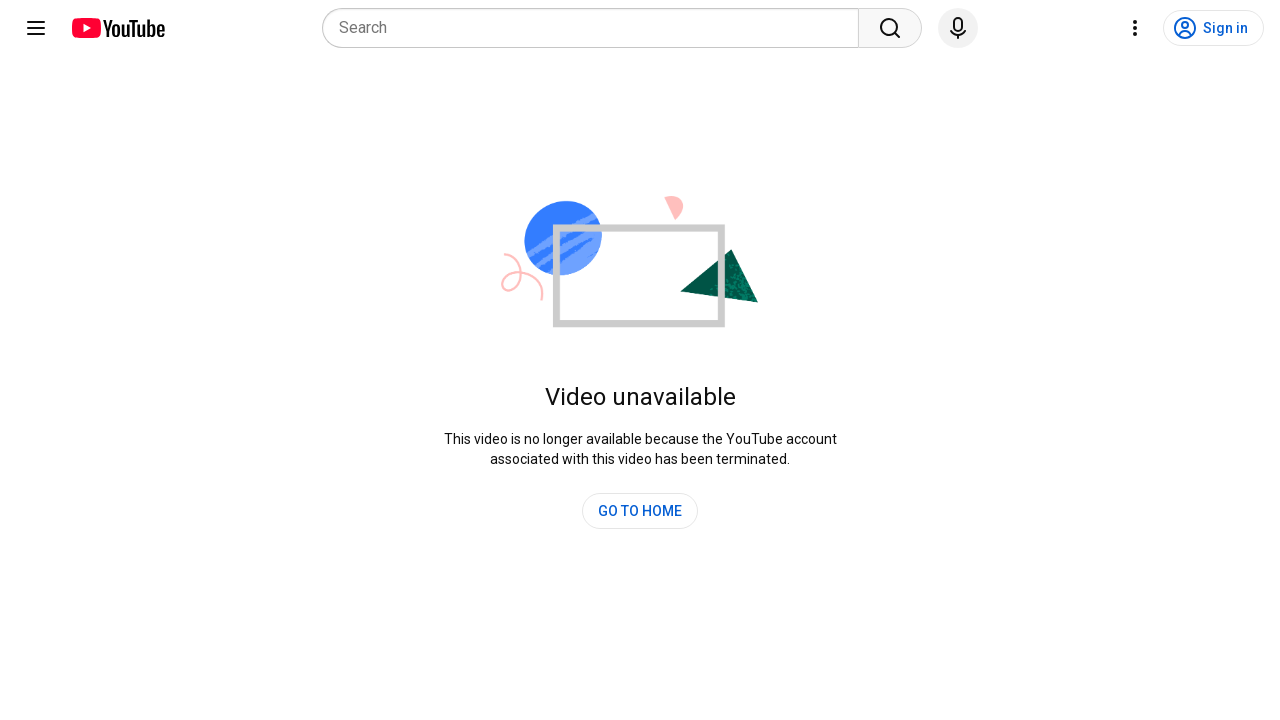

Refreshed YouTube video page (iteration 1/30)
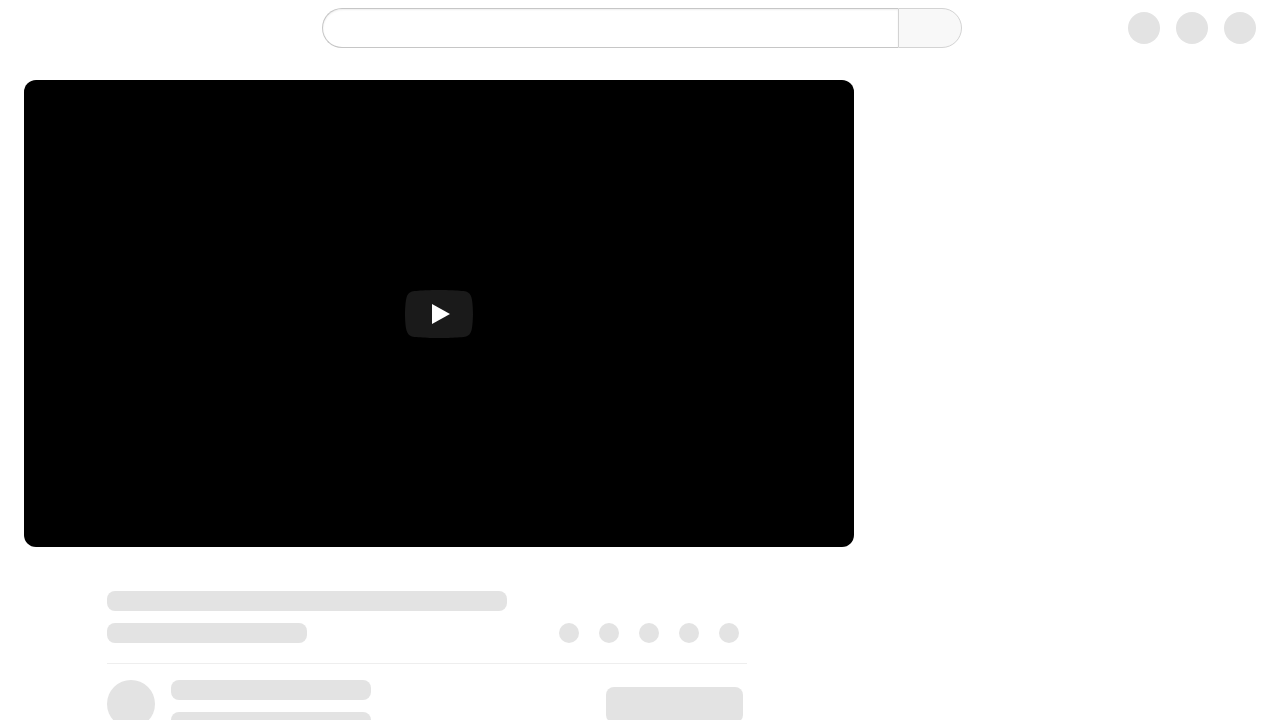

Waited 3 seconds before refresh (iteration 2/30)
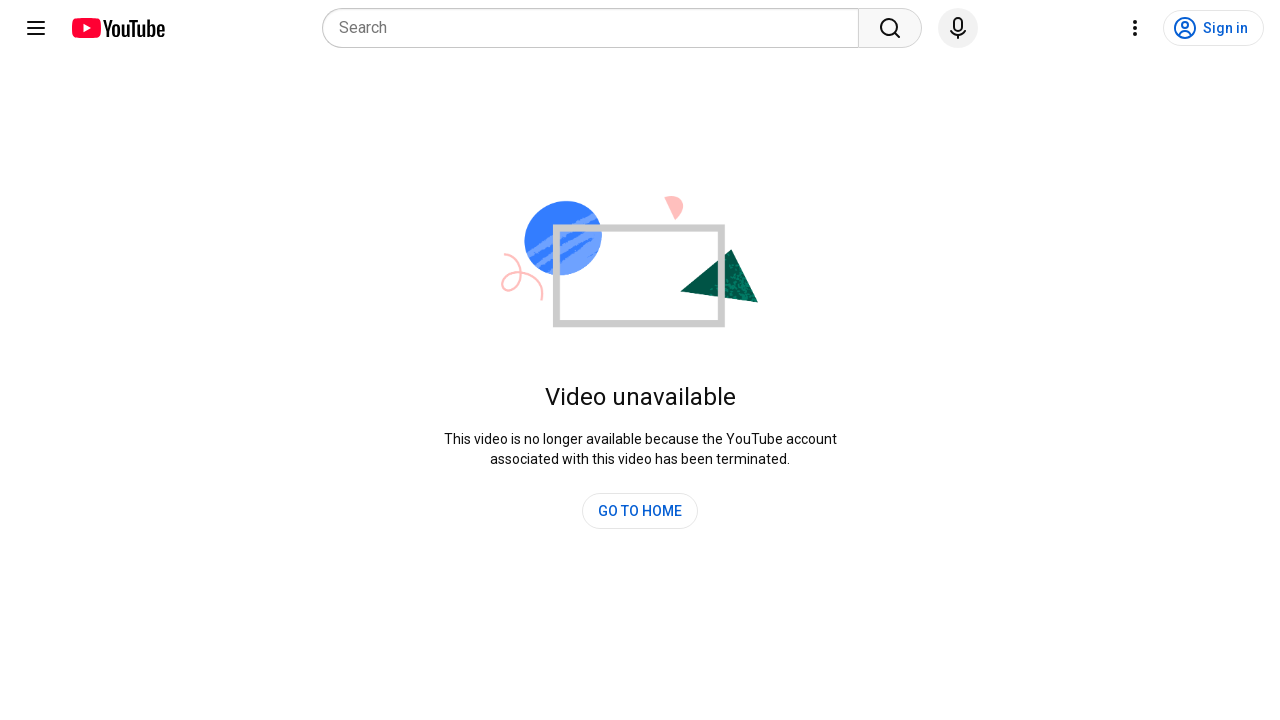

Refreshed YouTube video page (iteration 2/30)
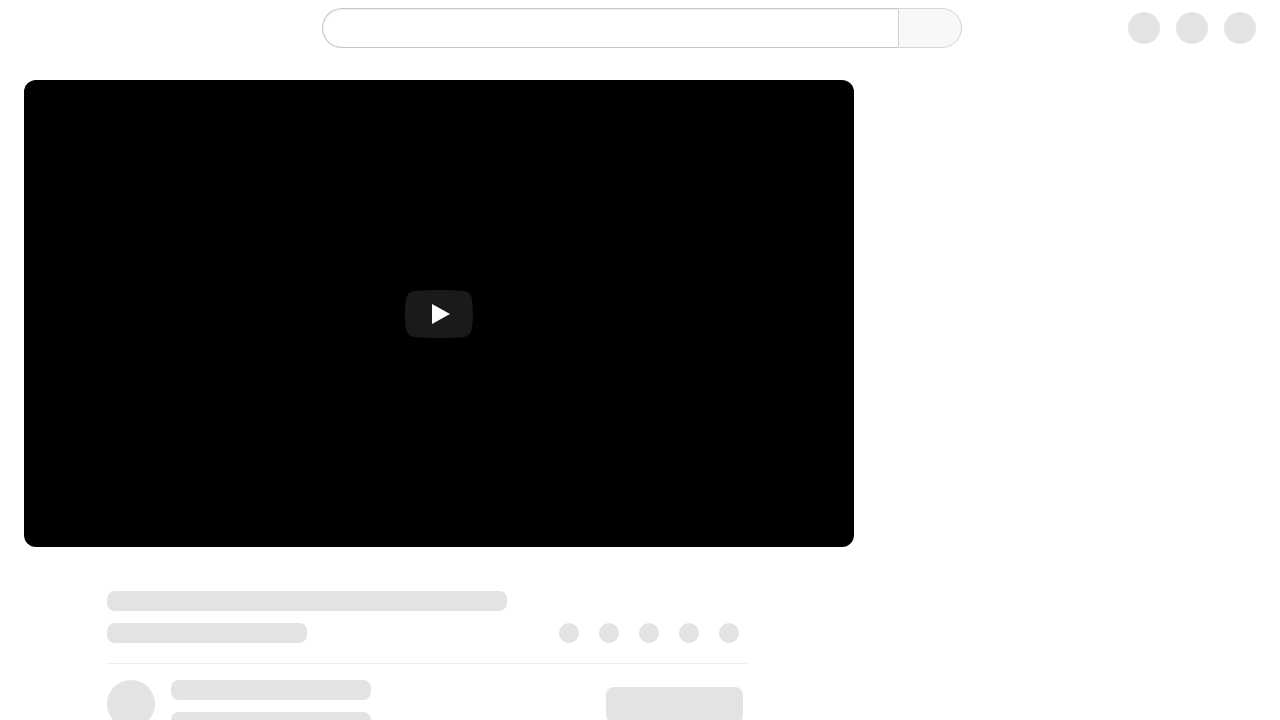

Waited 3 seconds before refresh (iteration 3/30)
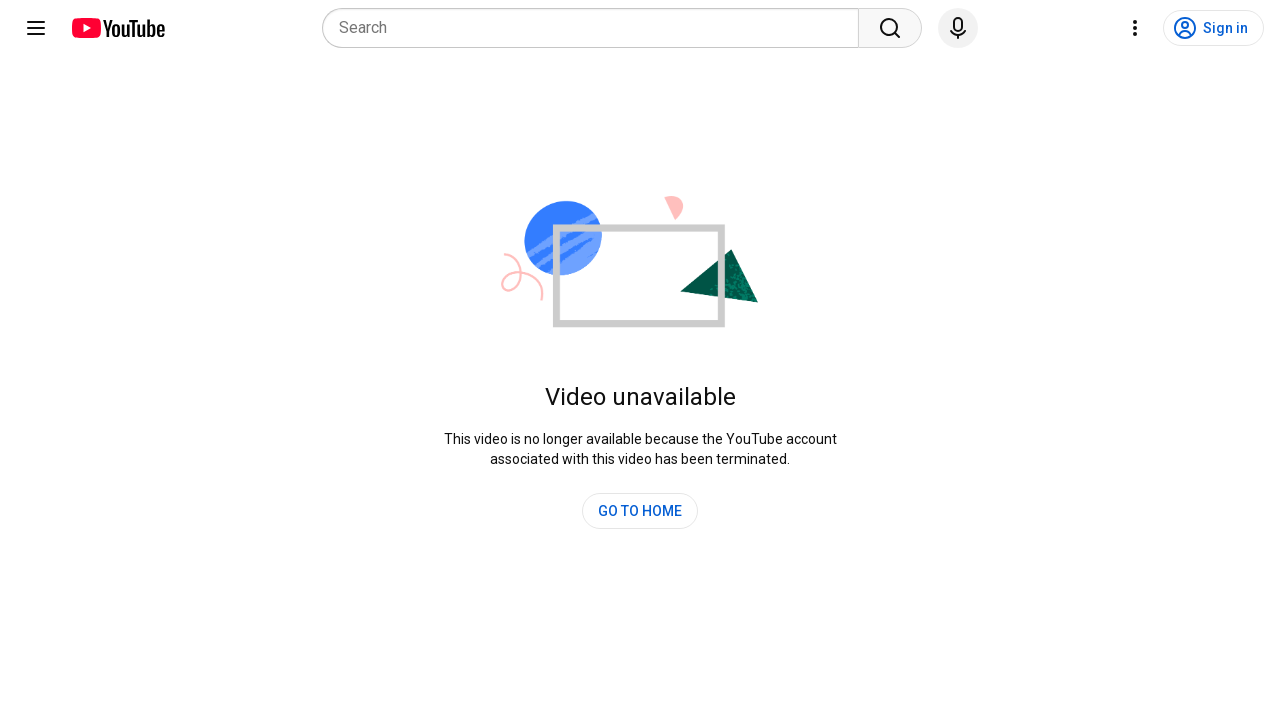

Refreshed YouTube video page (iteration 3/30)
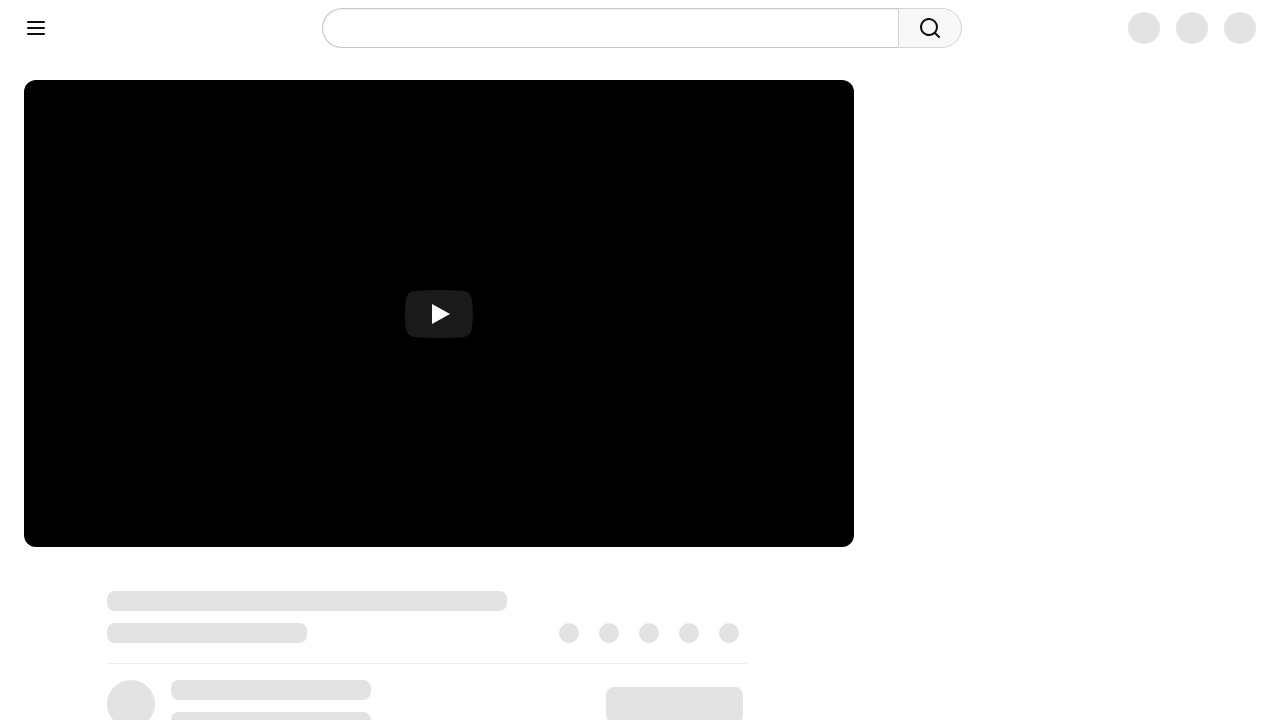

Waited 3 seconds before refresh (iteration 4/30)
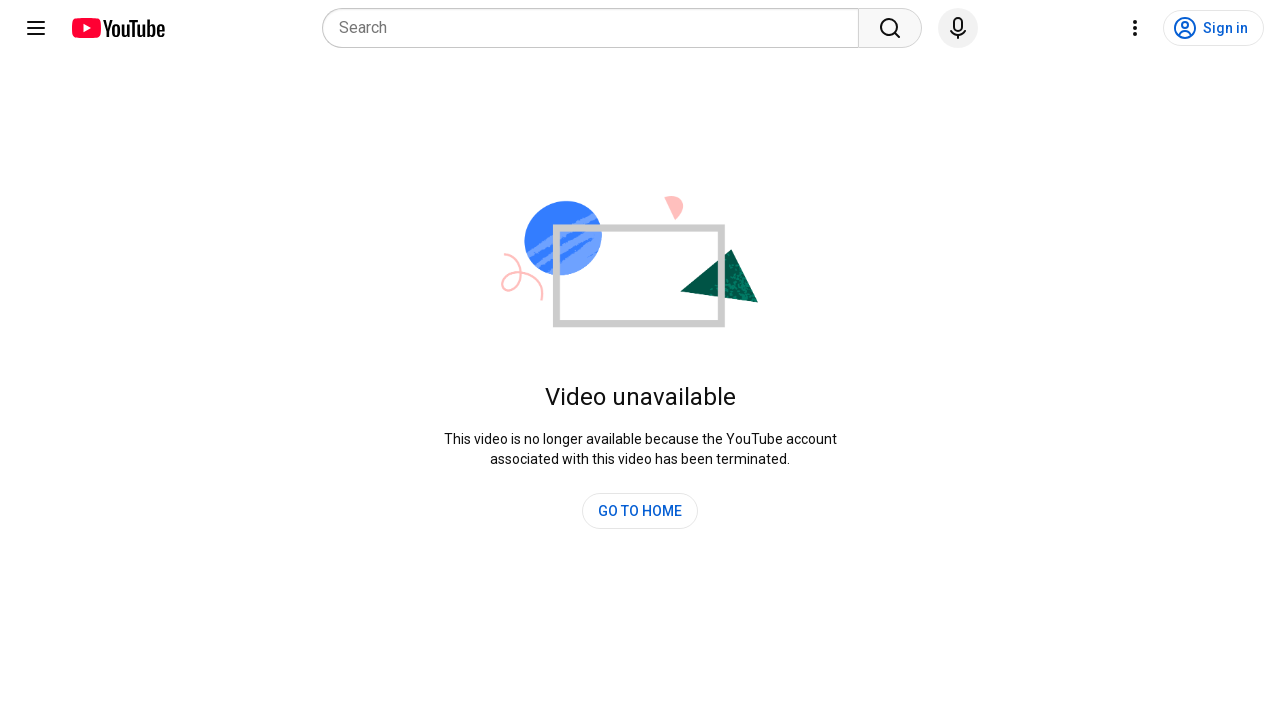

Refreshed YouTube video page (iteration 4/30)
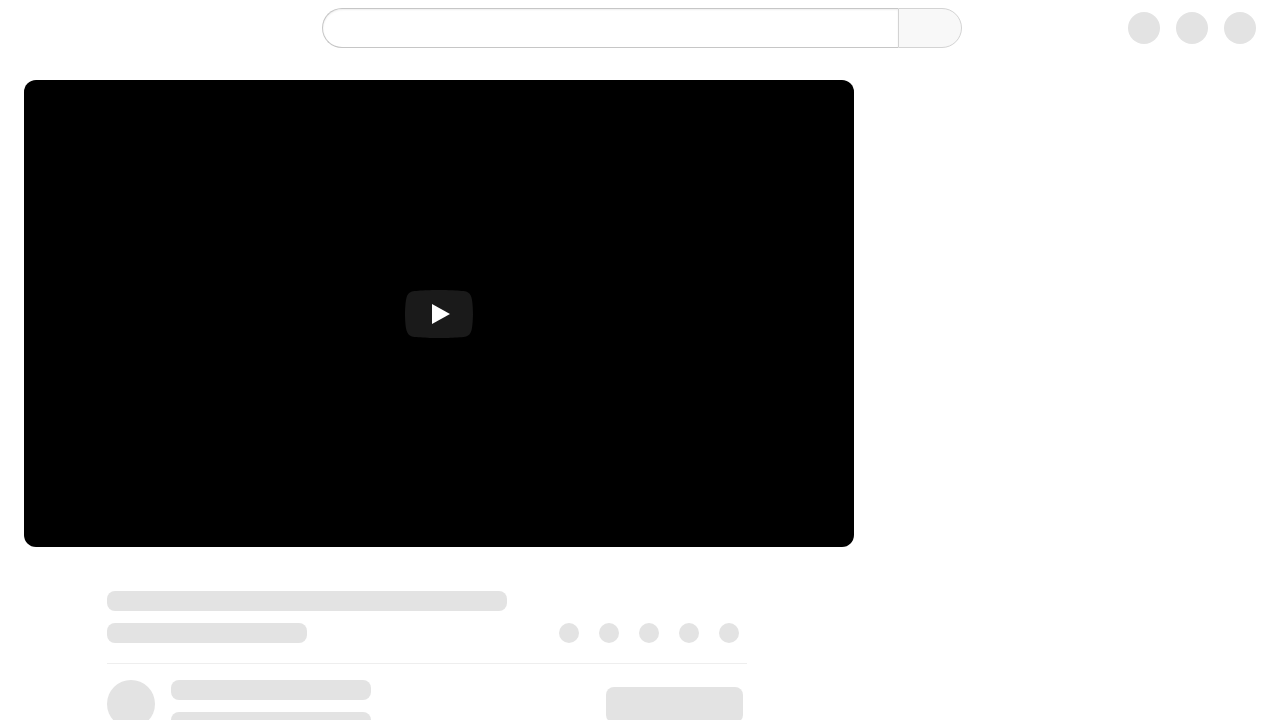

Waited 3 seconds before refresh (iteration 5/30)
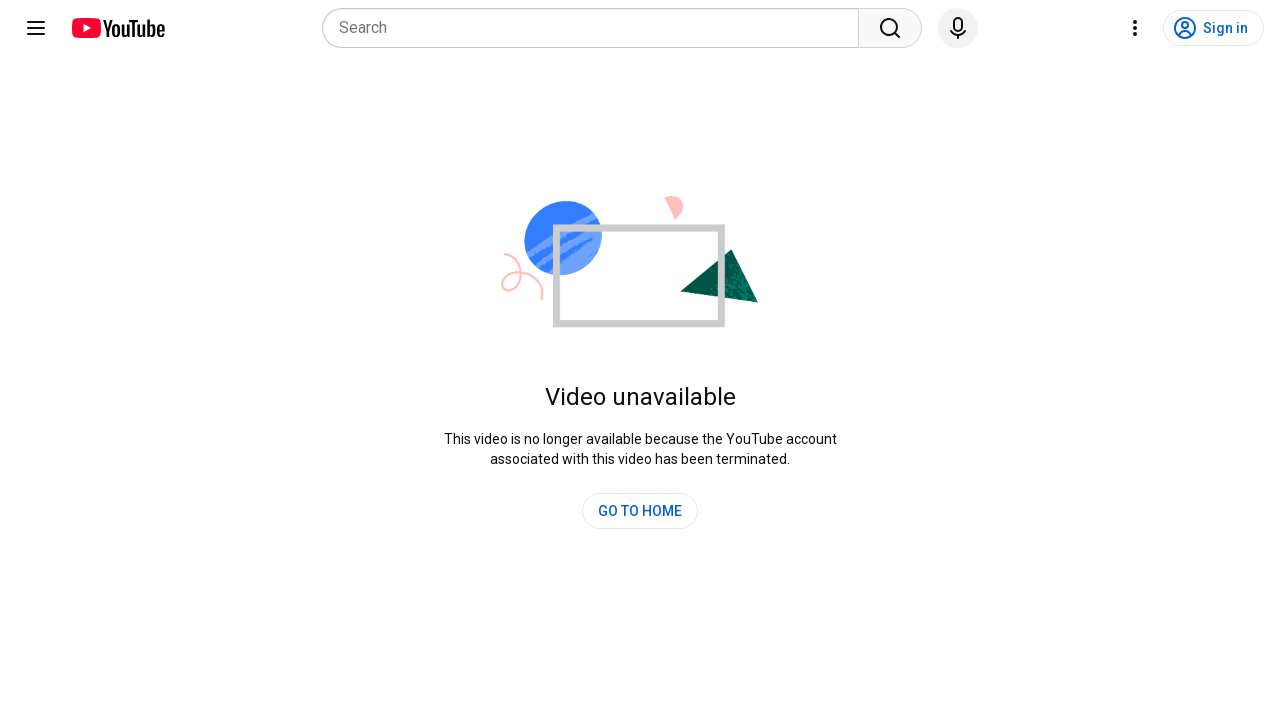

Refreshed YouTube video page (iteration 5/30)
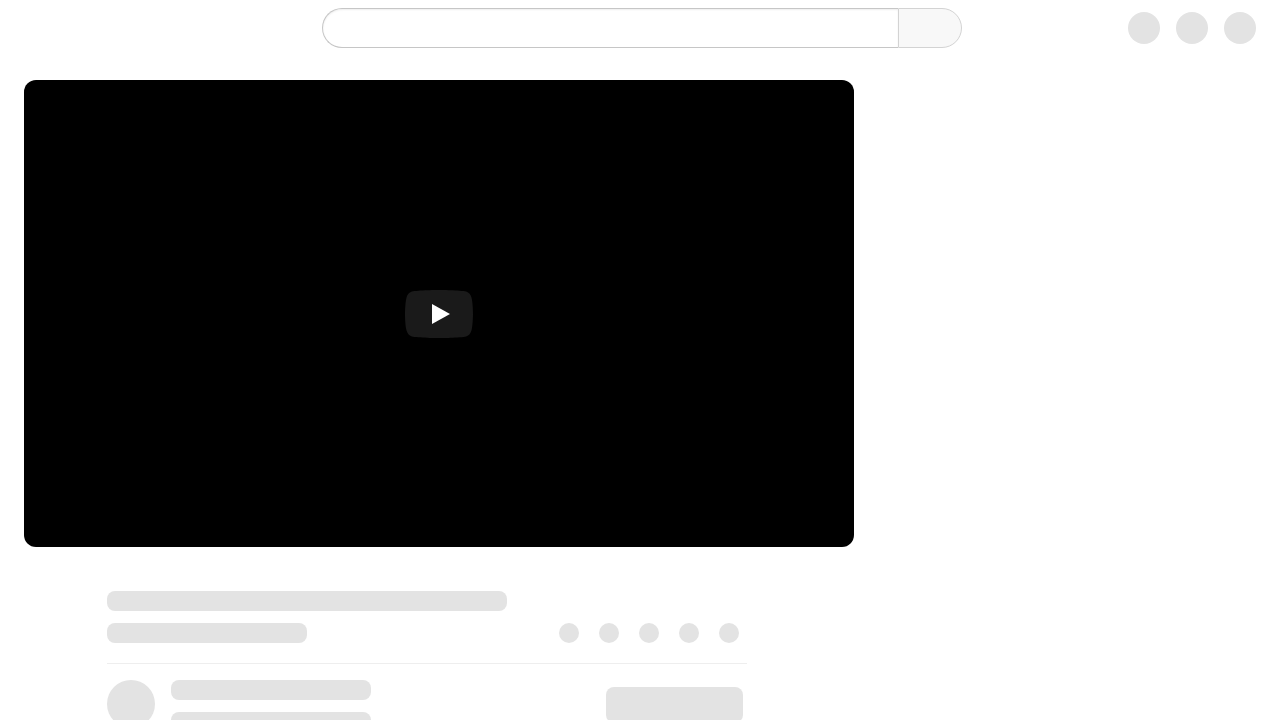

Waited 3 seconds before refresh (iteration 6/30)
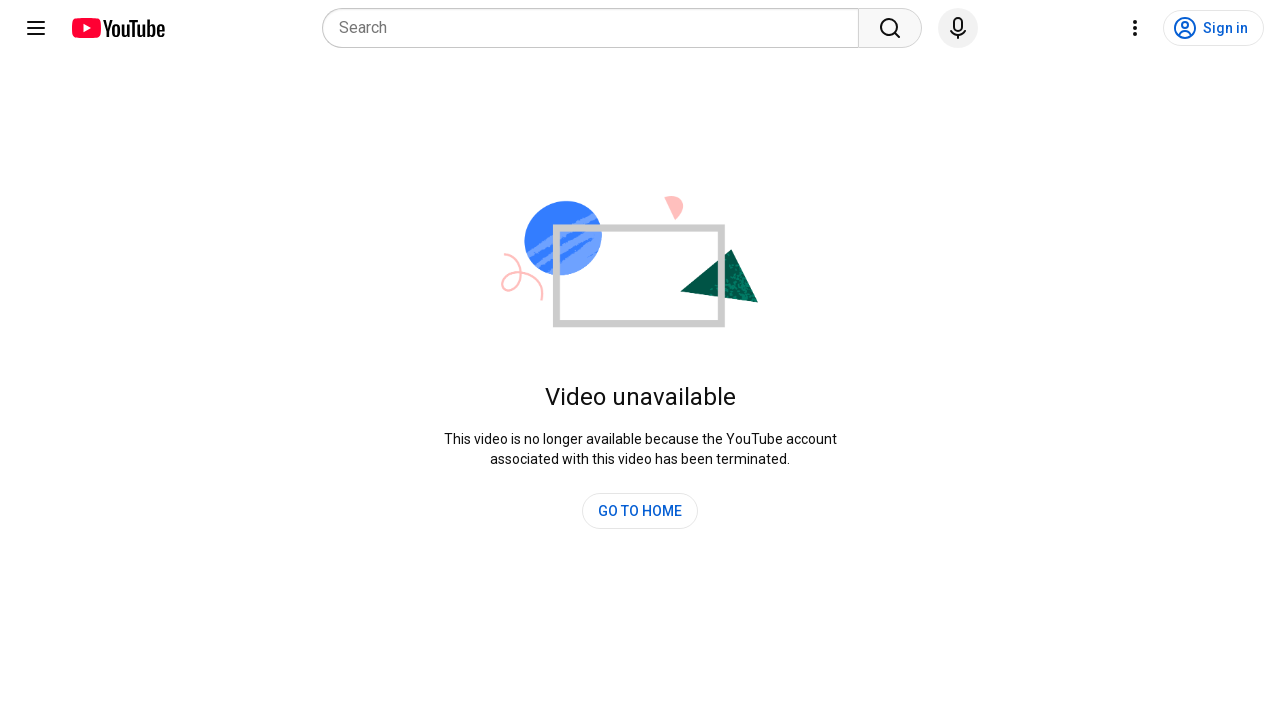

Refreshed YouTube video page (iteration 6/30)
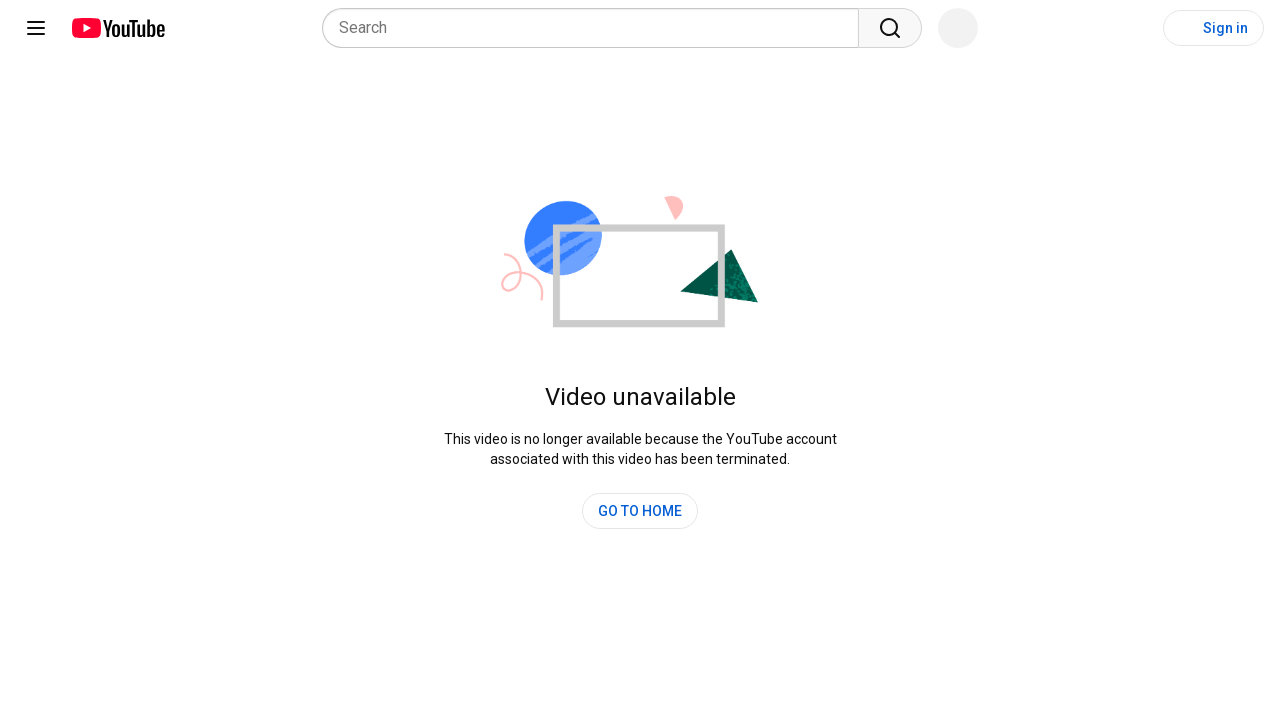

Waited 3 seconds before refresh (iteration 7/30)
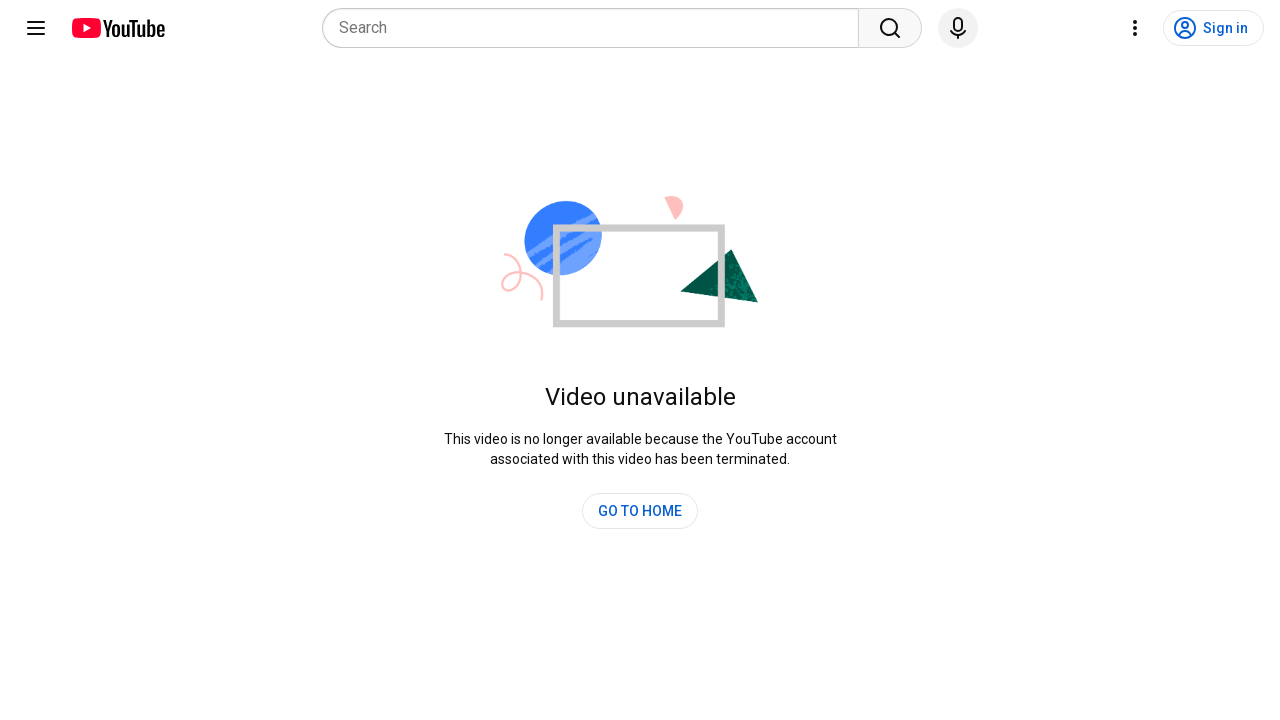

Refreshed YouTube video page (iteration 7/30)
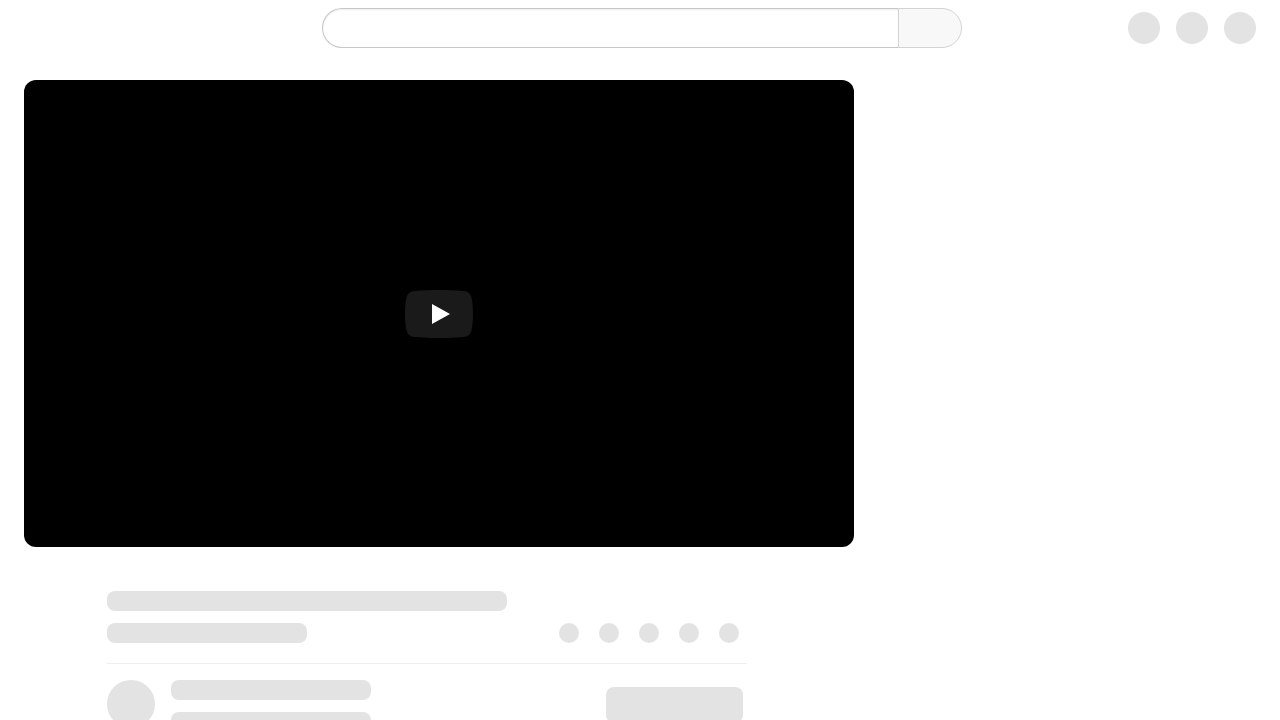

Waited 3 seconds before refresh (iteration 8/30)
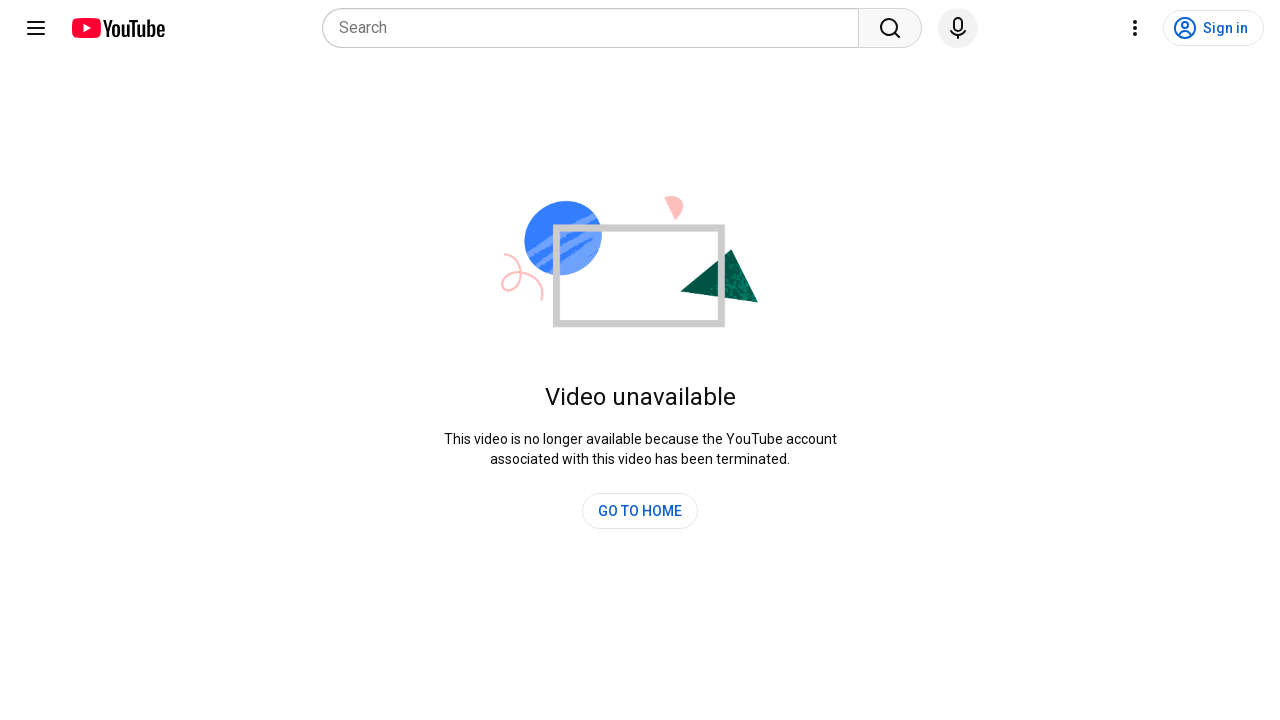

Refreshed YouTube video page (iteration 8/30)
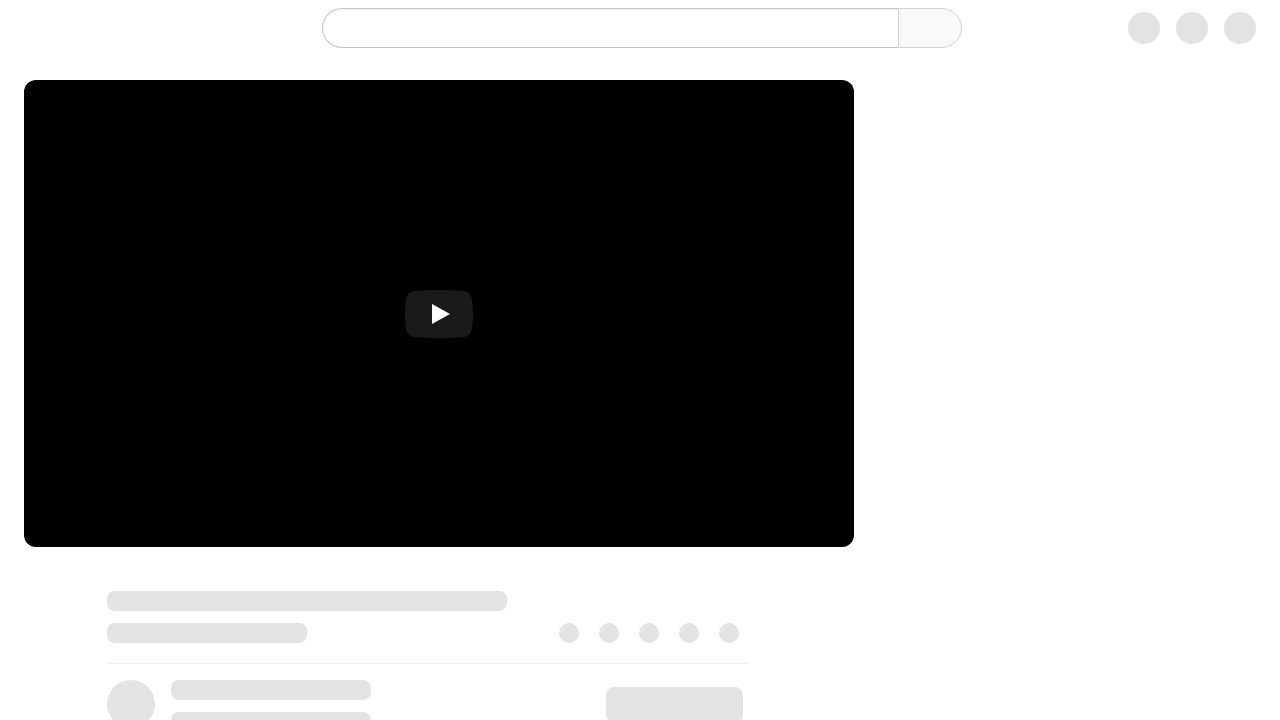

Waited 3 seconds before refresh (iteration 9/30)
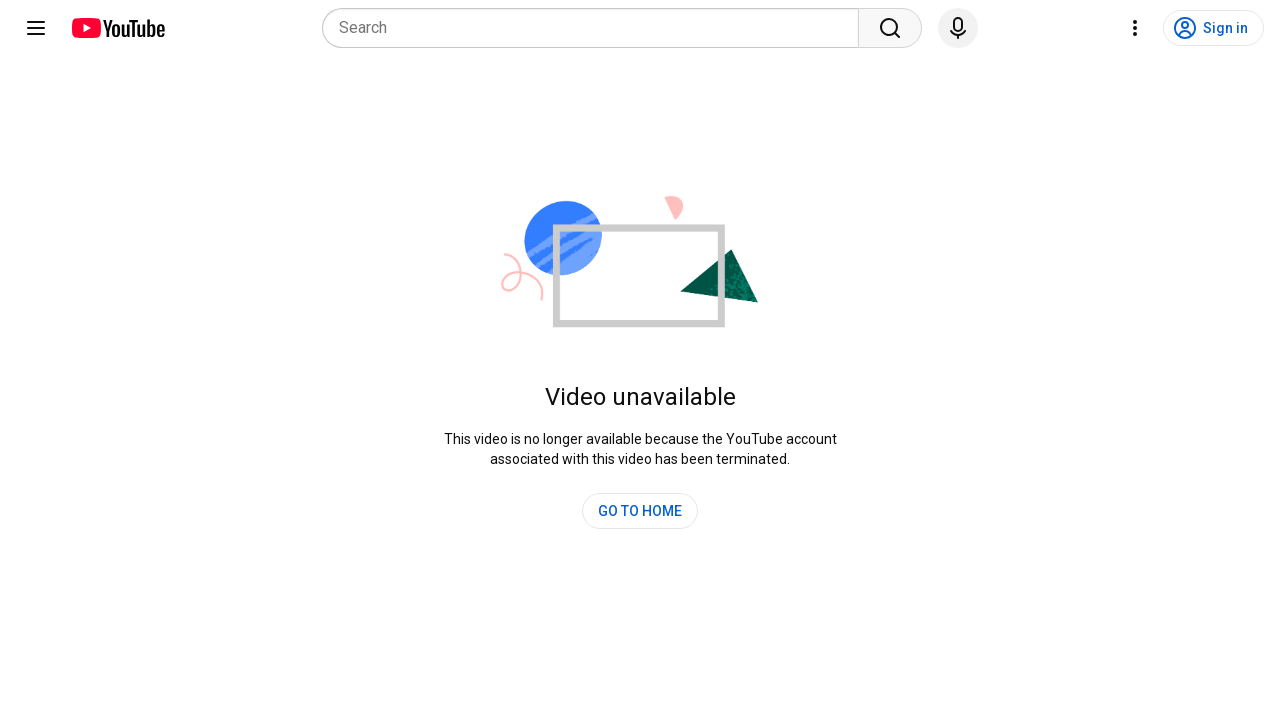

Refreshed YouTube video page (iteration 9/30)
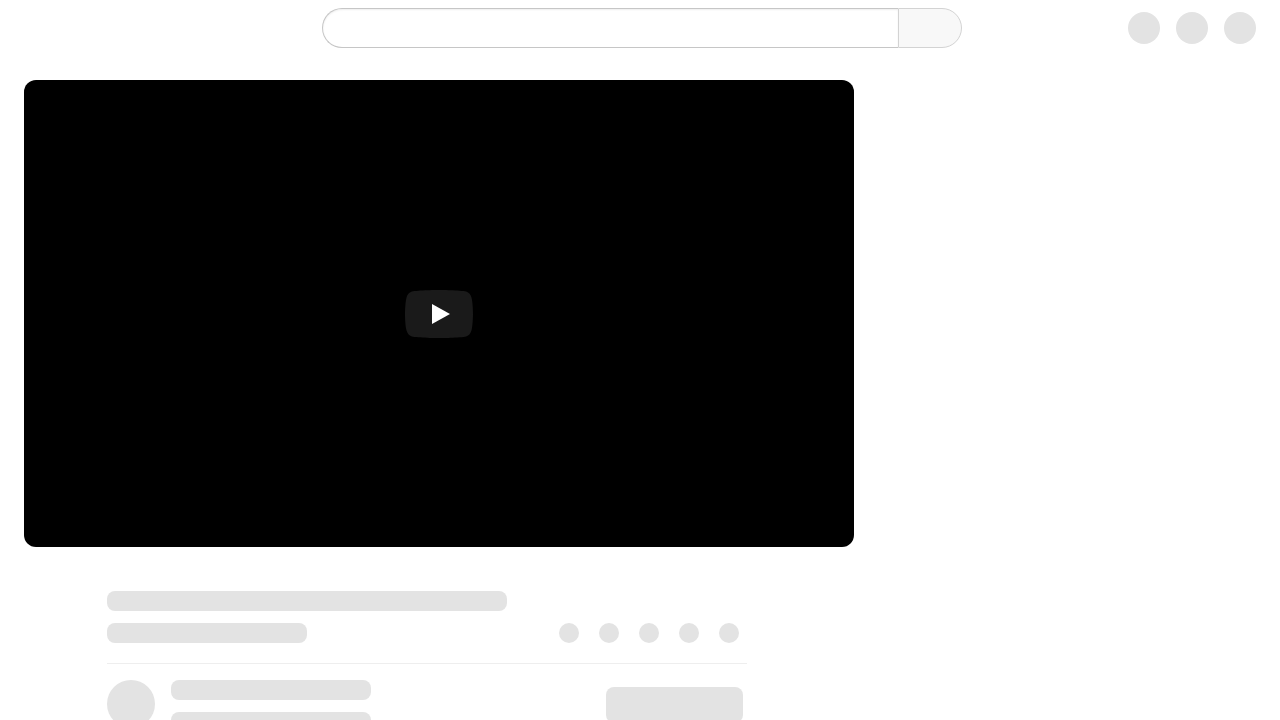

Waited 3 seconds before refresh (iteration 10/30)
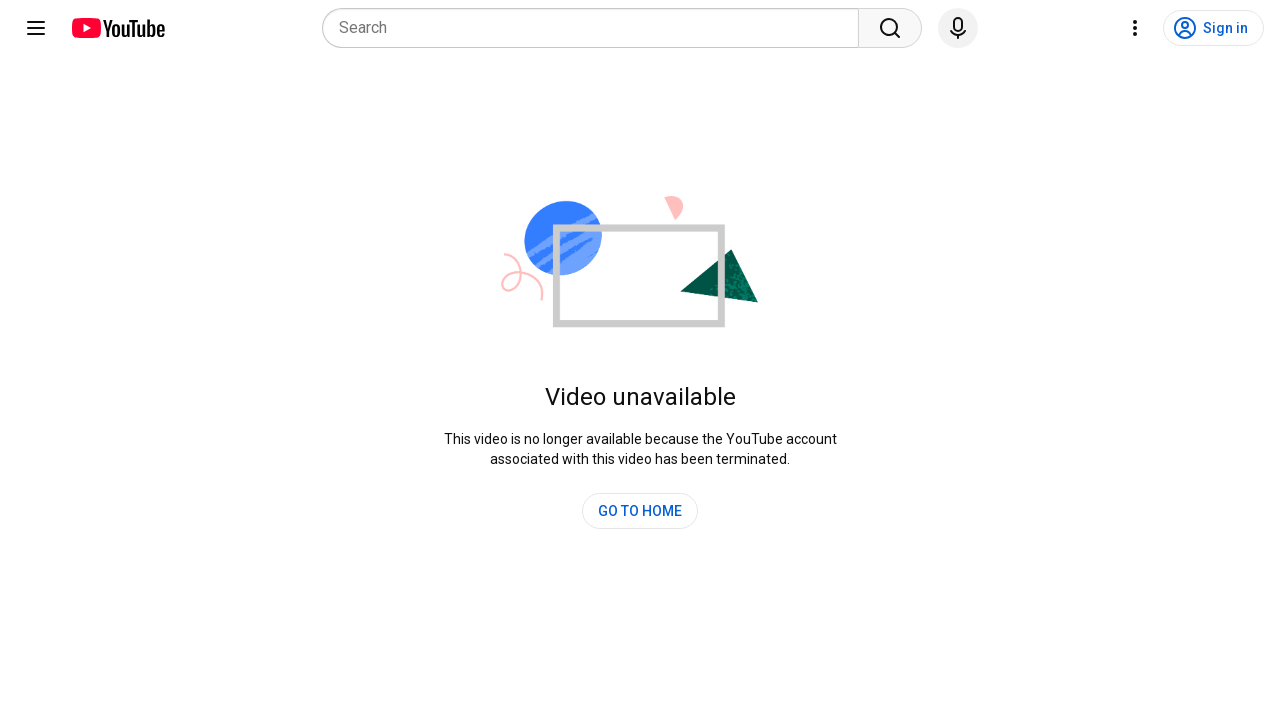

Refreshed YouTube video page (iteration 10/30)
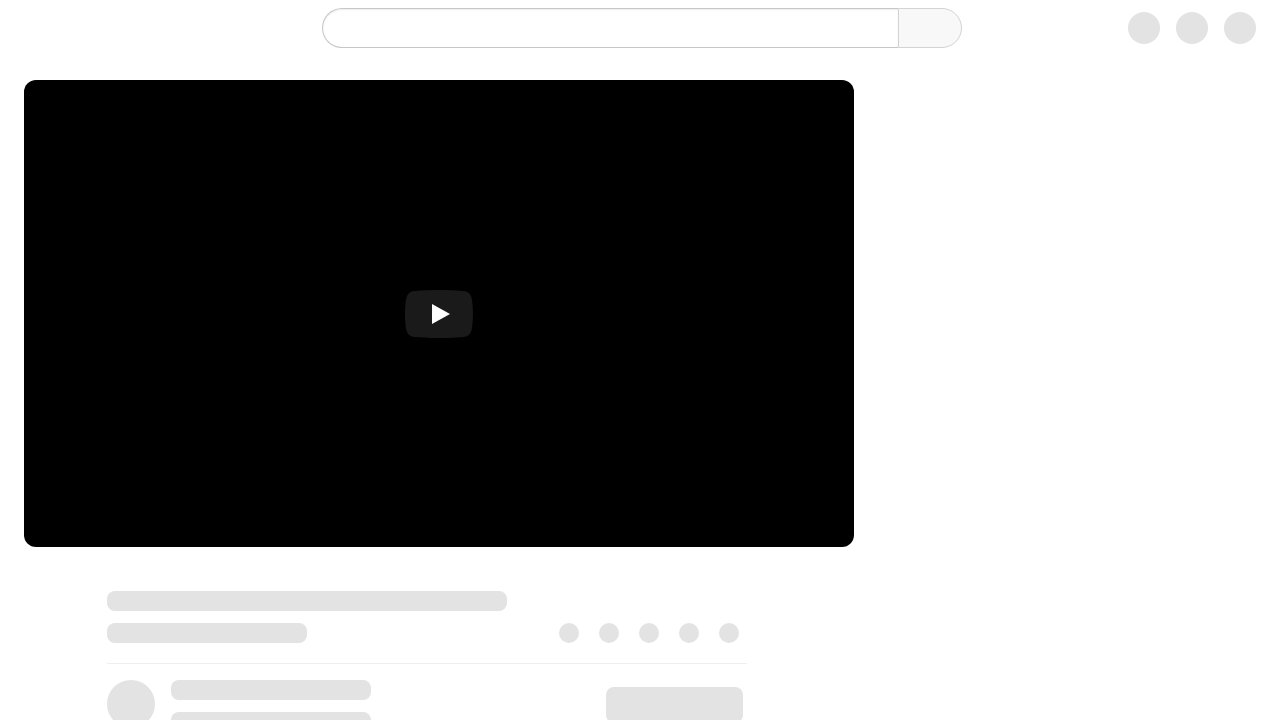

Waited 3 seconds before refresh (iteration 11/30)
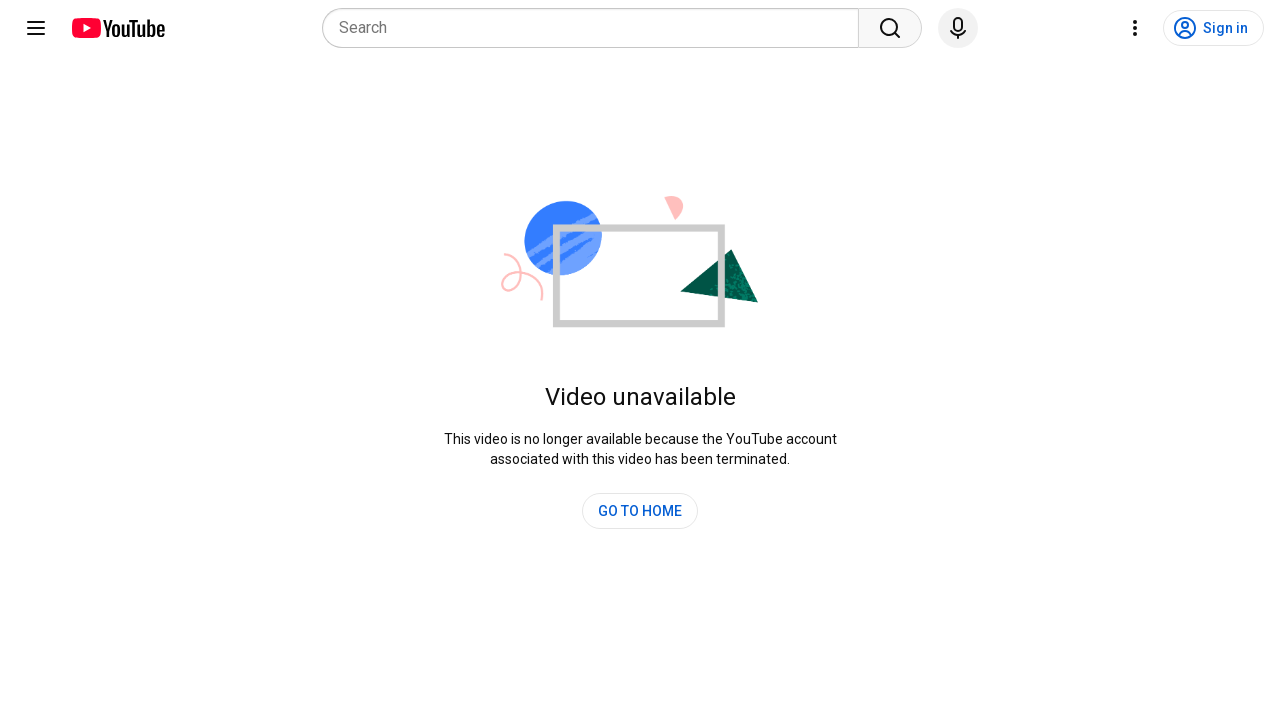

Refreshed YouTube video page (iteration 11/30)
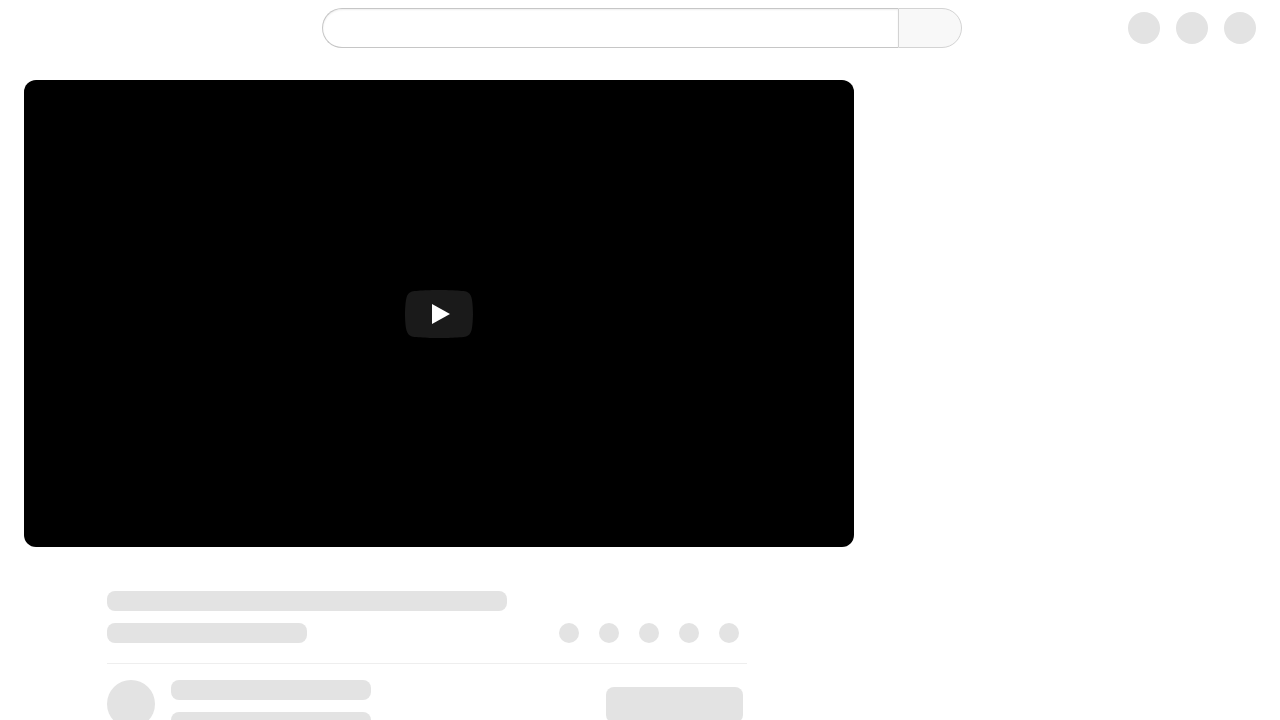

Waited 3 seconds before refresh (iteration 12/30)
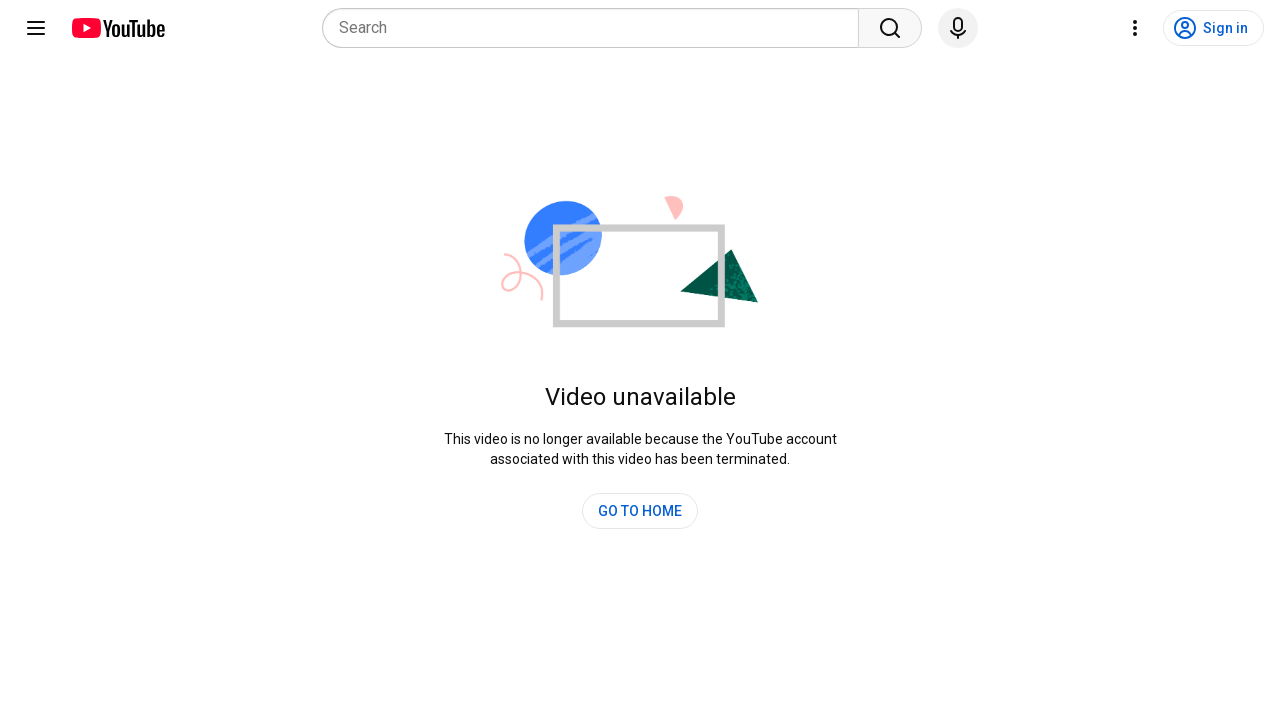

Refreshed YouTube video page (iteration 12/30)
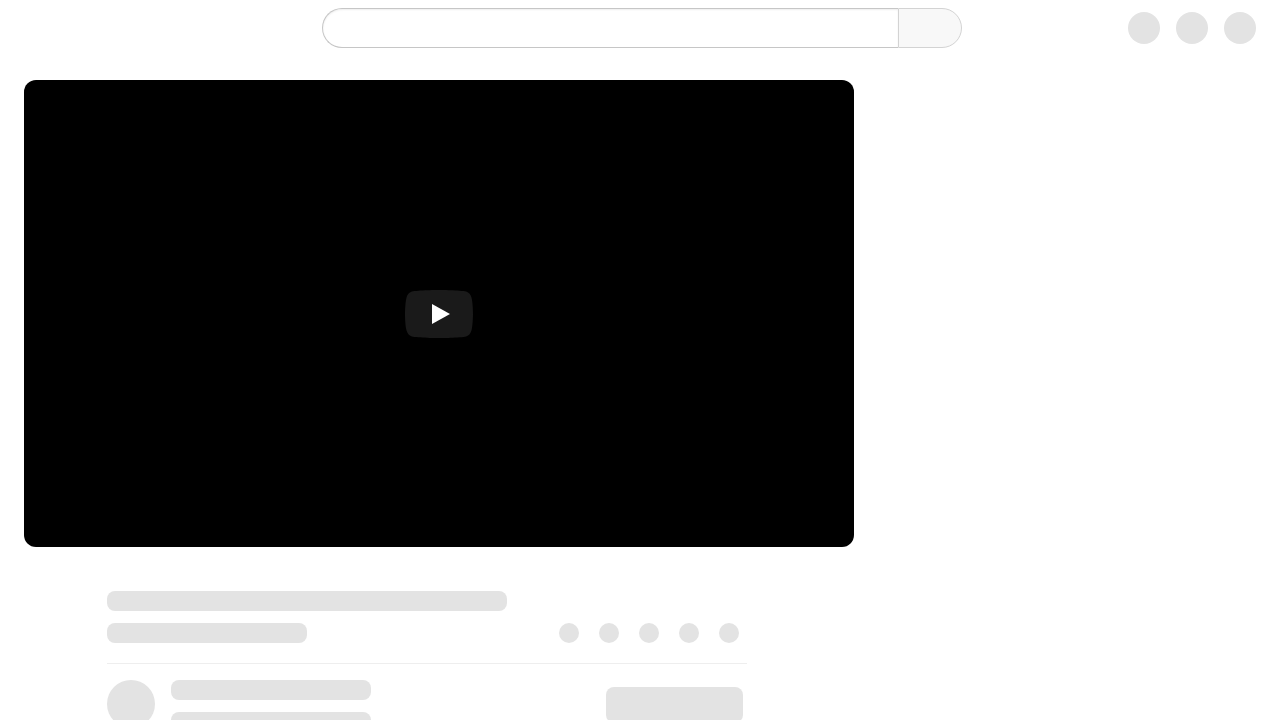

Waited 3 seconds before refresh (iteration 13/30)
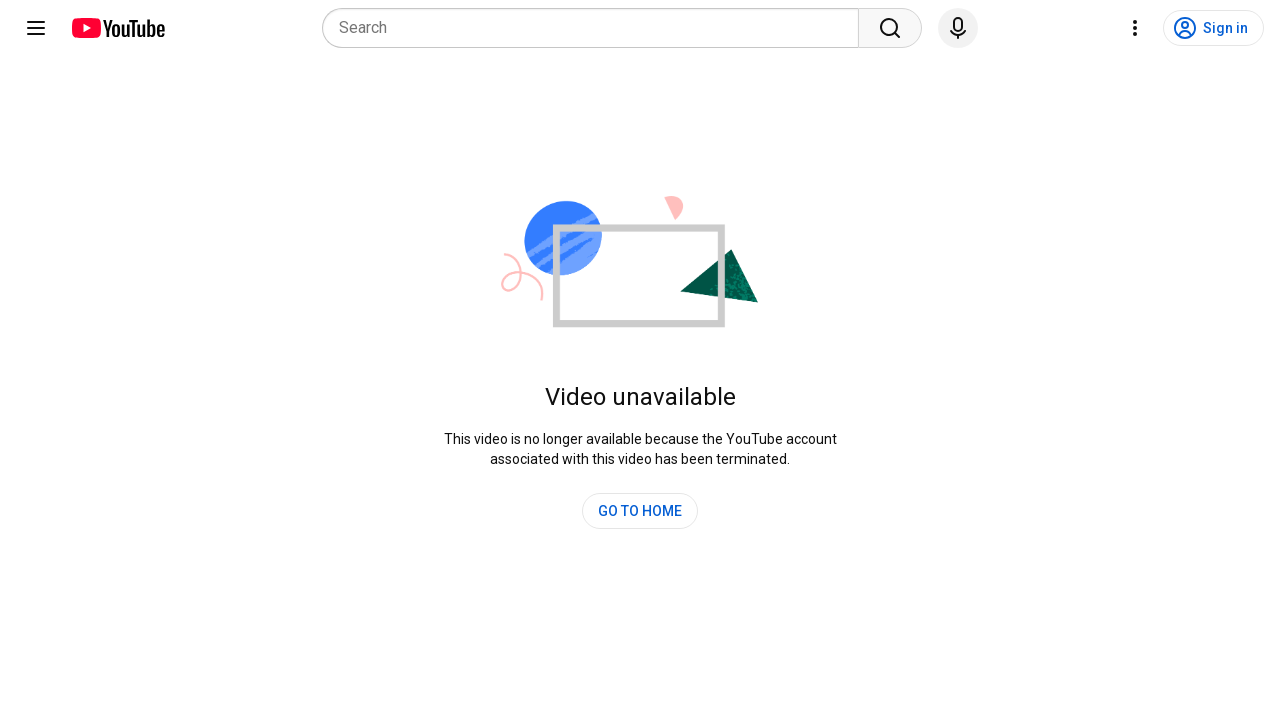

Refreshed YouTube video page (iteration 13/30)
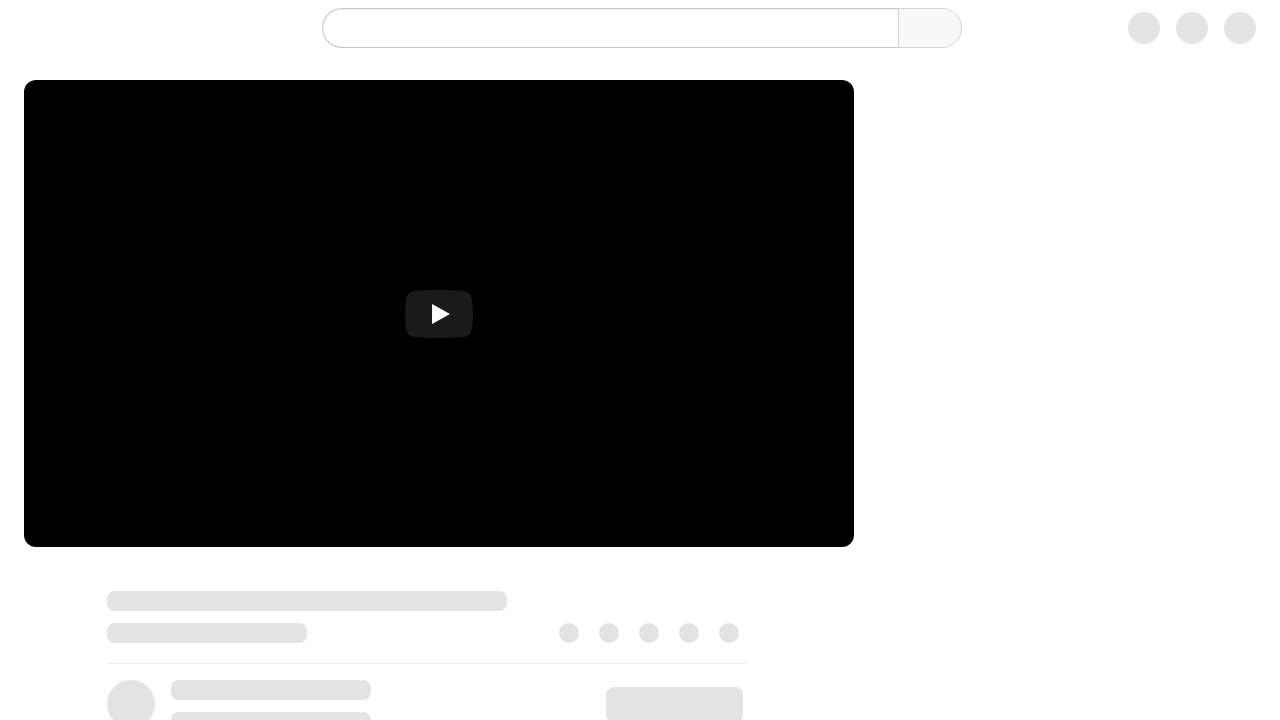

Waited 3 seconds before refresh (iteration 14/30)
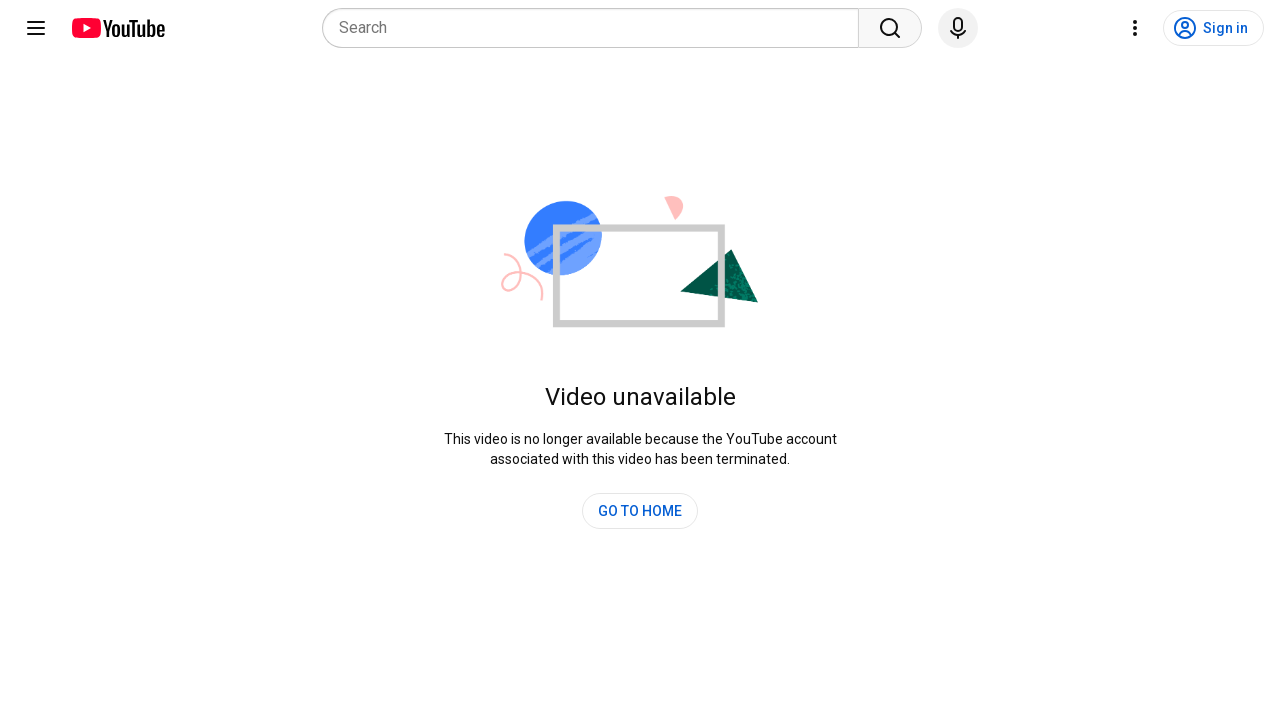

Refreshed YouTube video page (iteration 14/30)
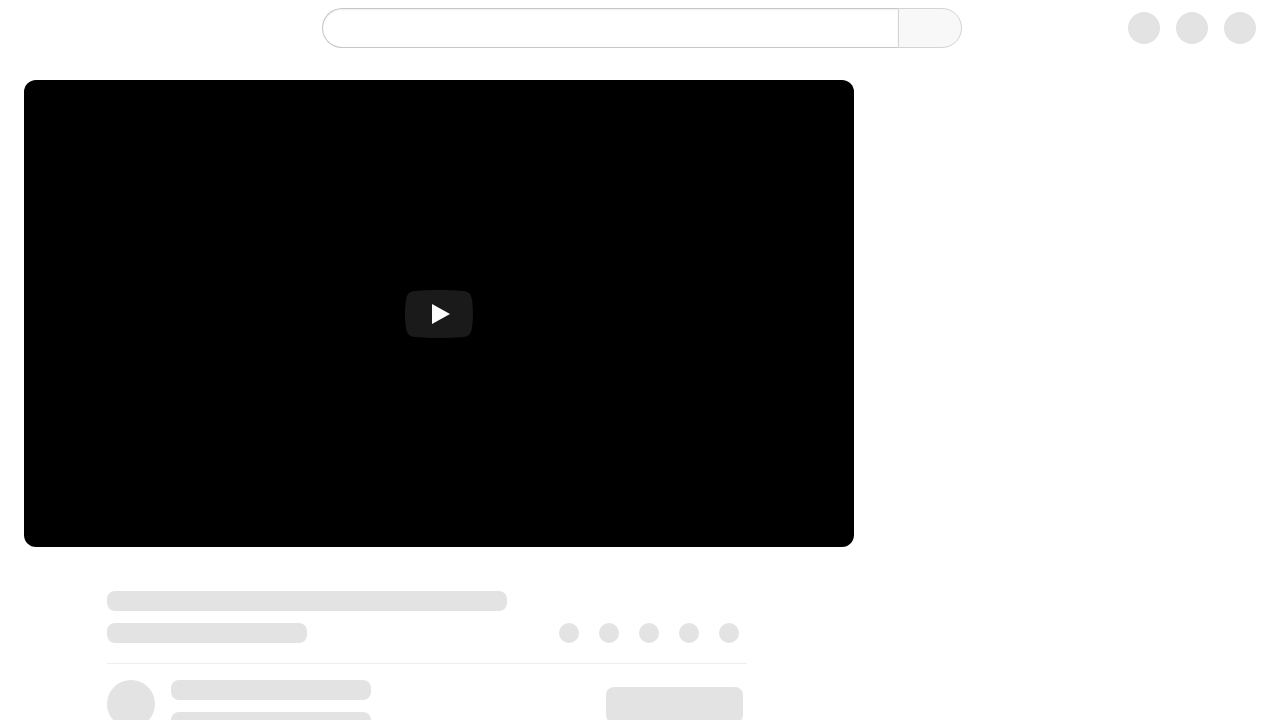

Waited 3 seconds before refresh (iteration 15/30)
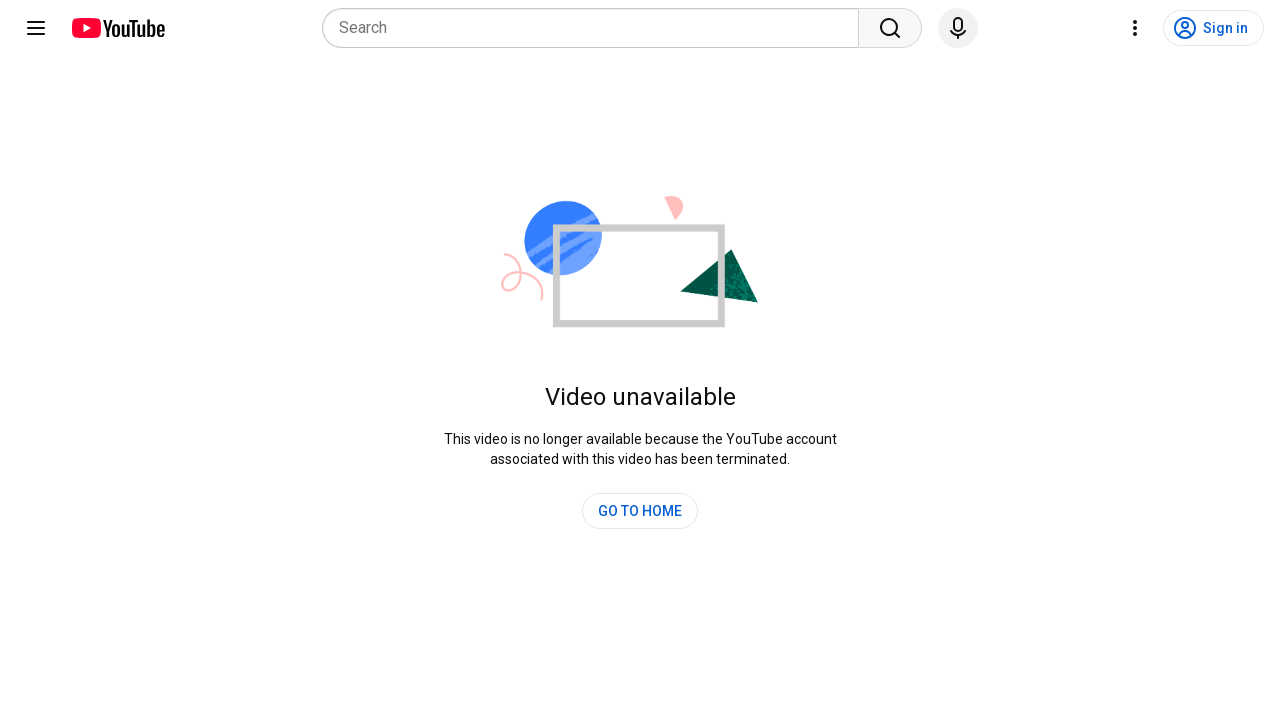

Refreshed YouTube video page (iteration 15/30)
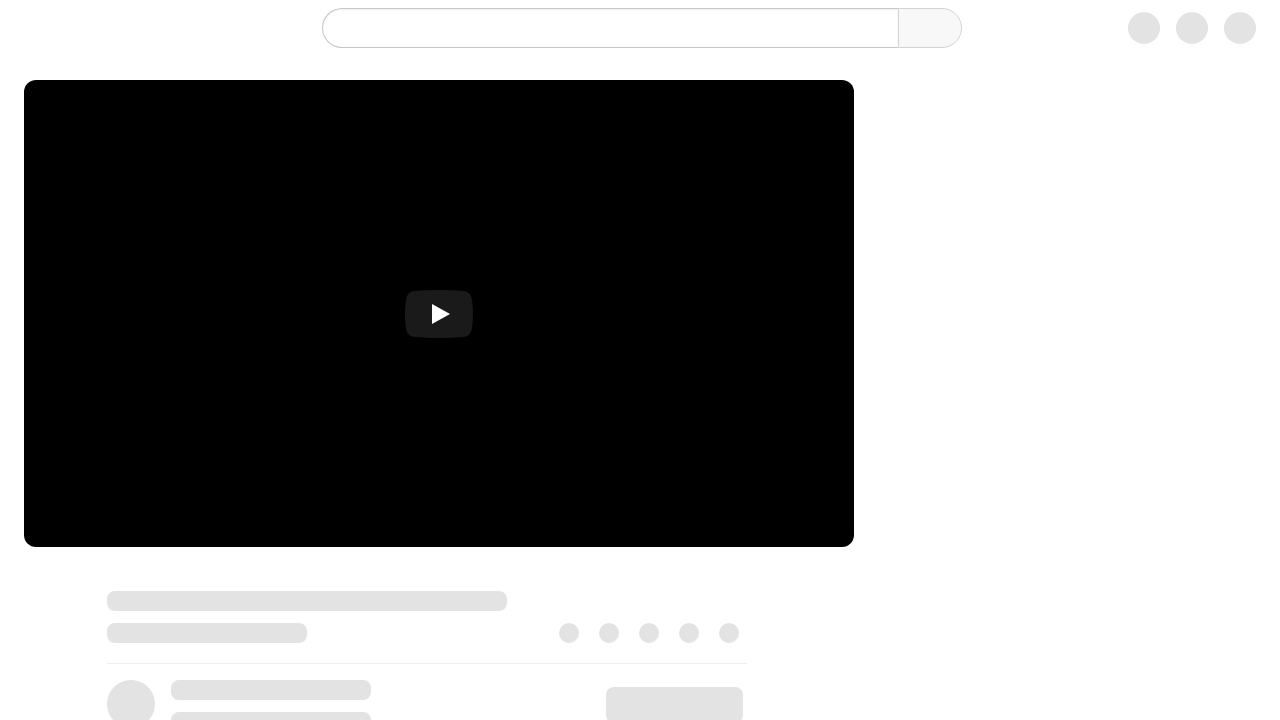

Waited 3 seconds before refresh (iteration 16/30)
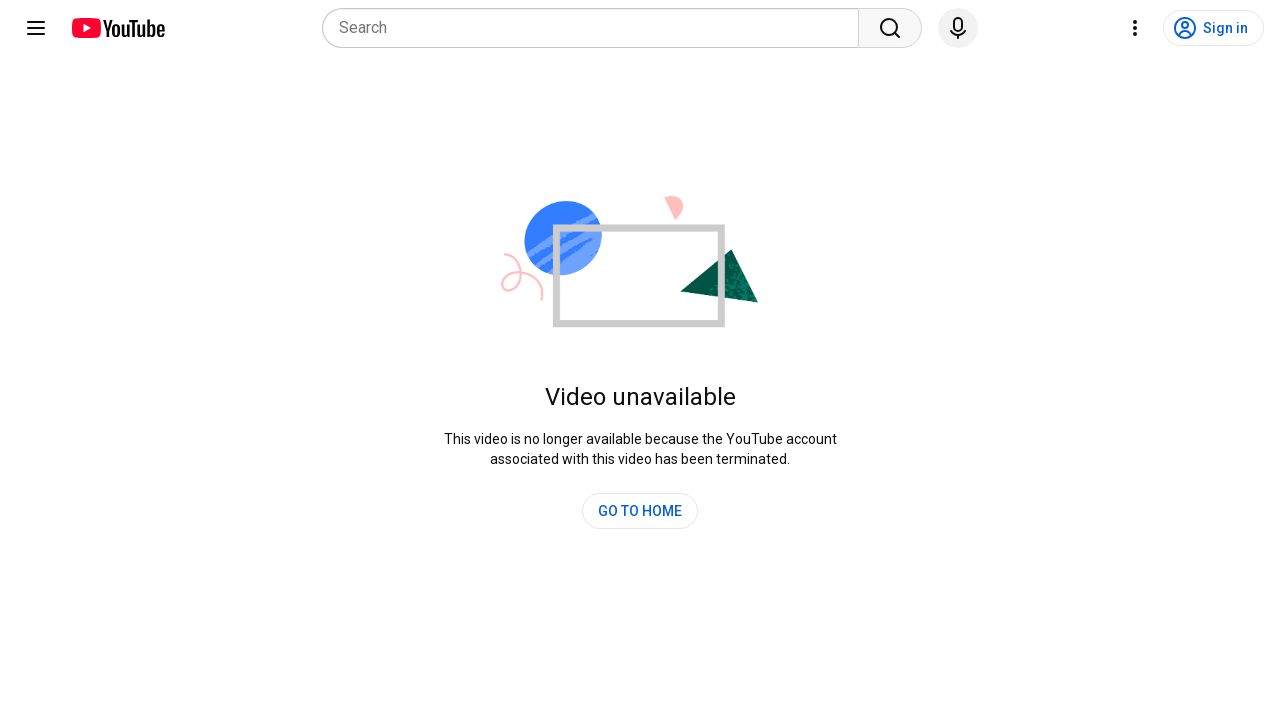

Refreshed YouTube video page (iteration 16/30)
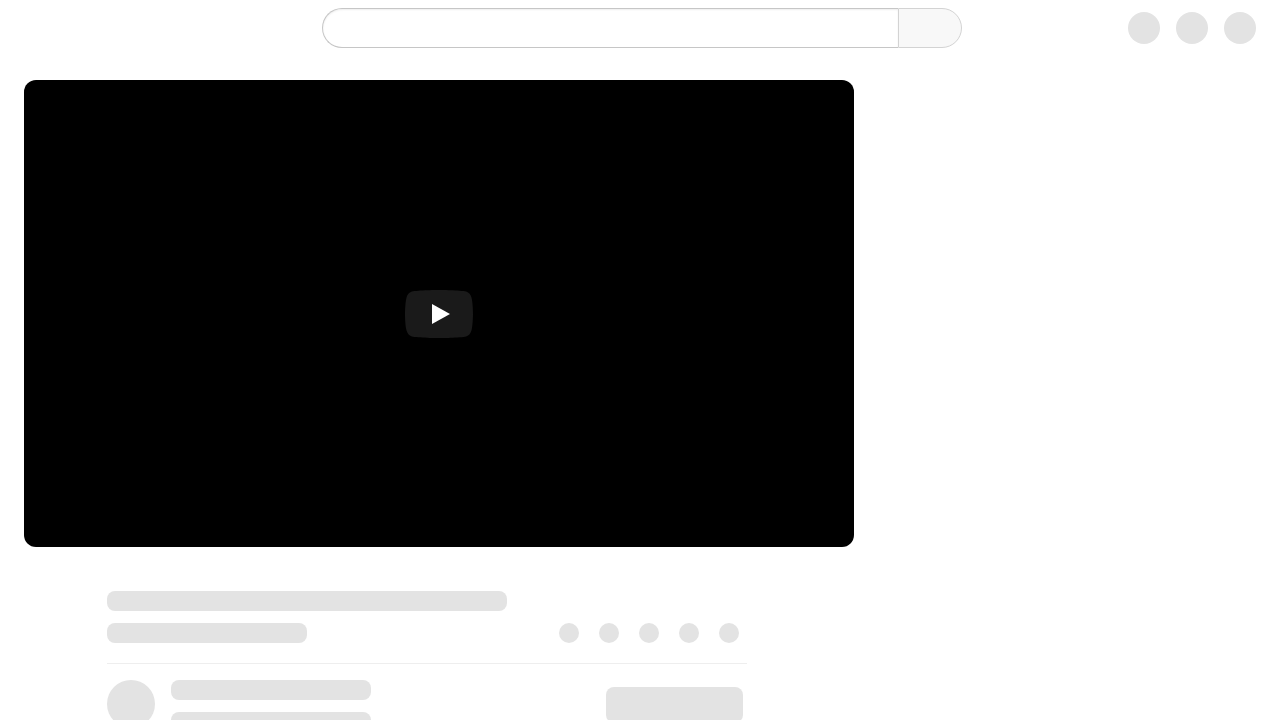

Waited 3 seconds before refresh (iteration 17/30)
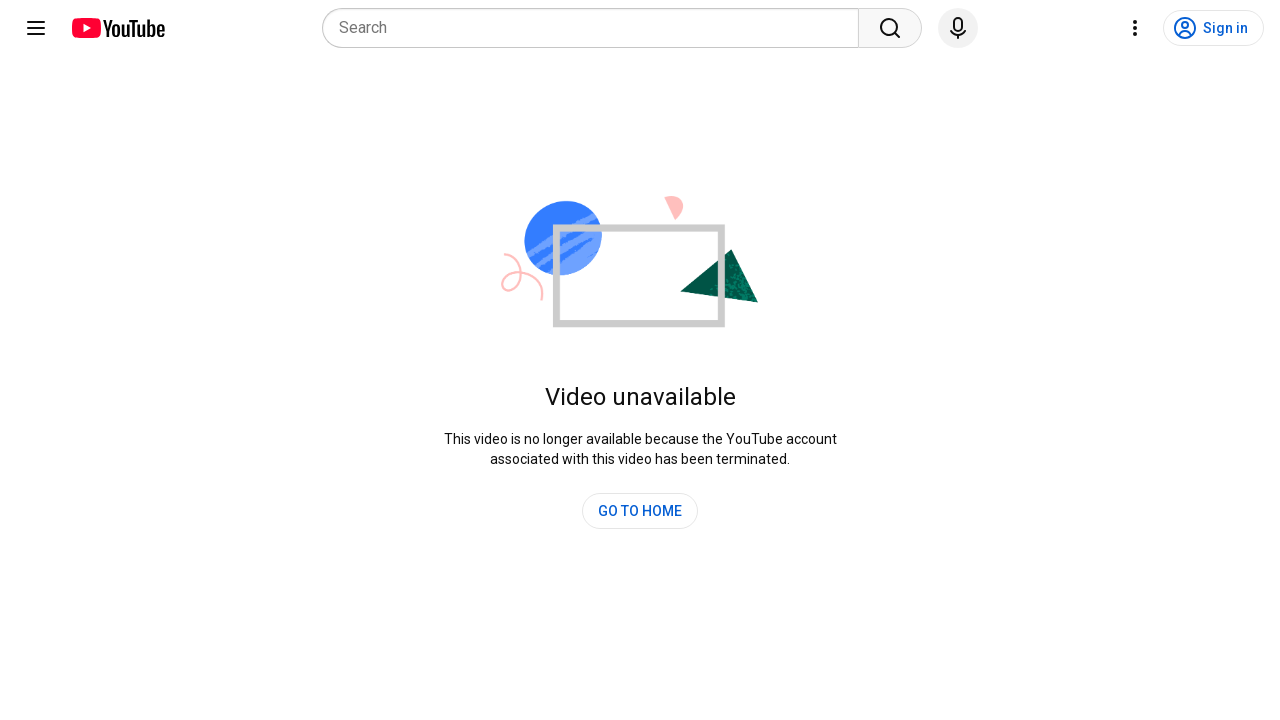

Refreshed YouTube video page (iteration 17/30)
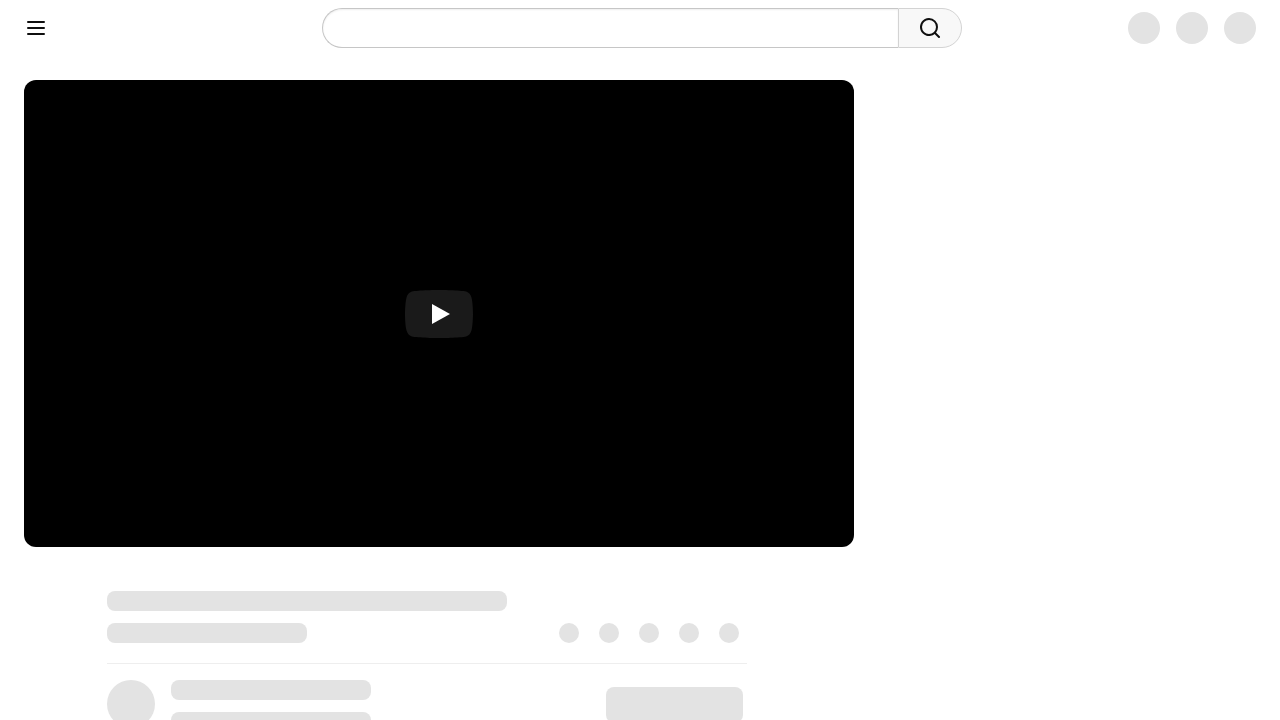

Waited 3 seconds before refresh (iteration 18/30)
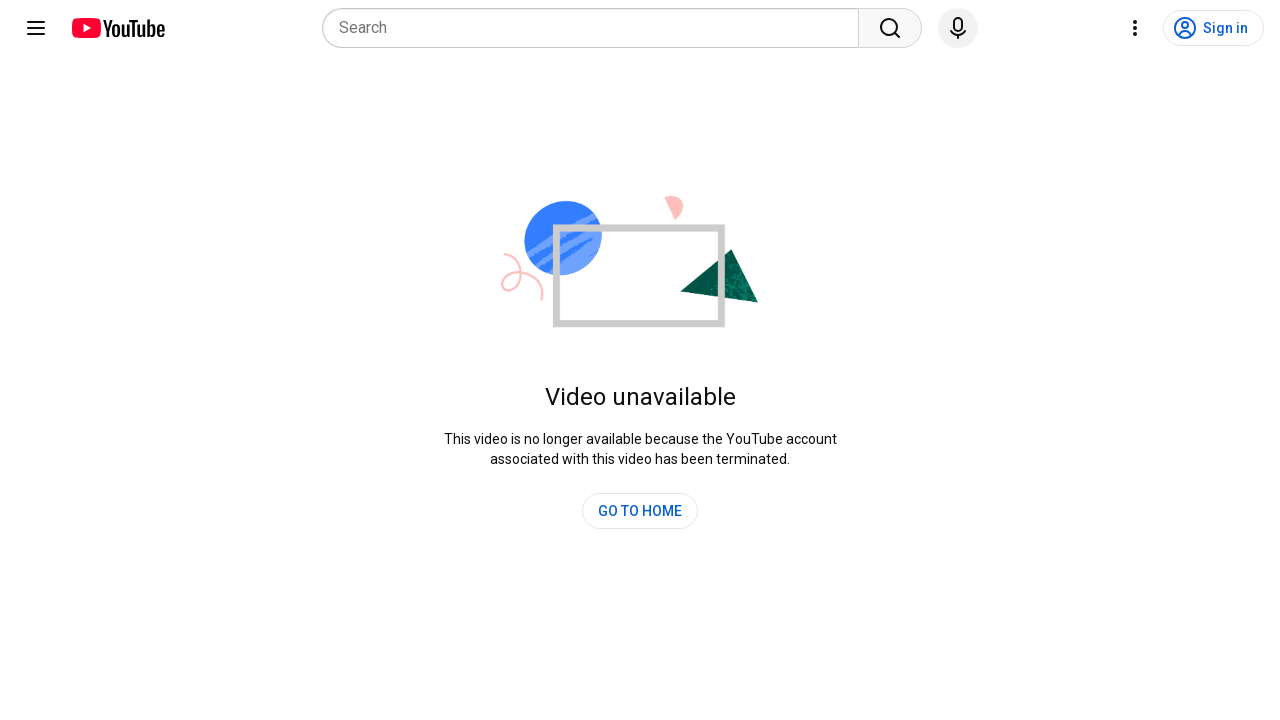

Refreshed YouTube video page (iteration 18/30)
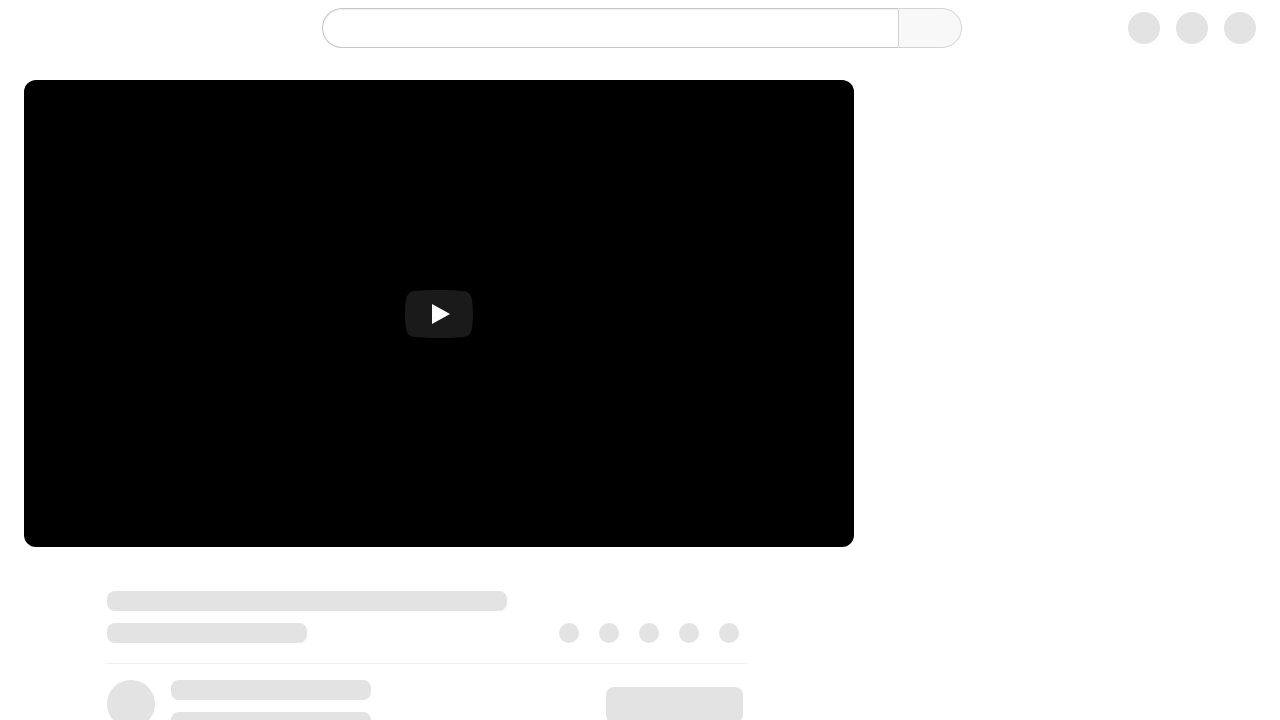

Waited 3 seconds before refresh (iteration 19/30)
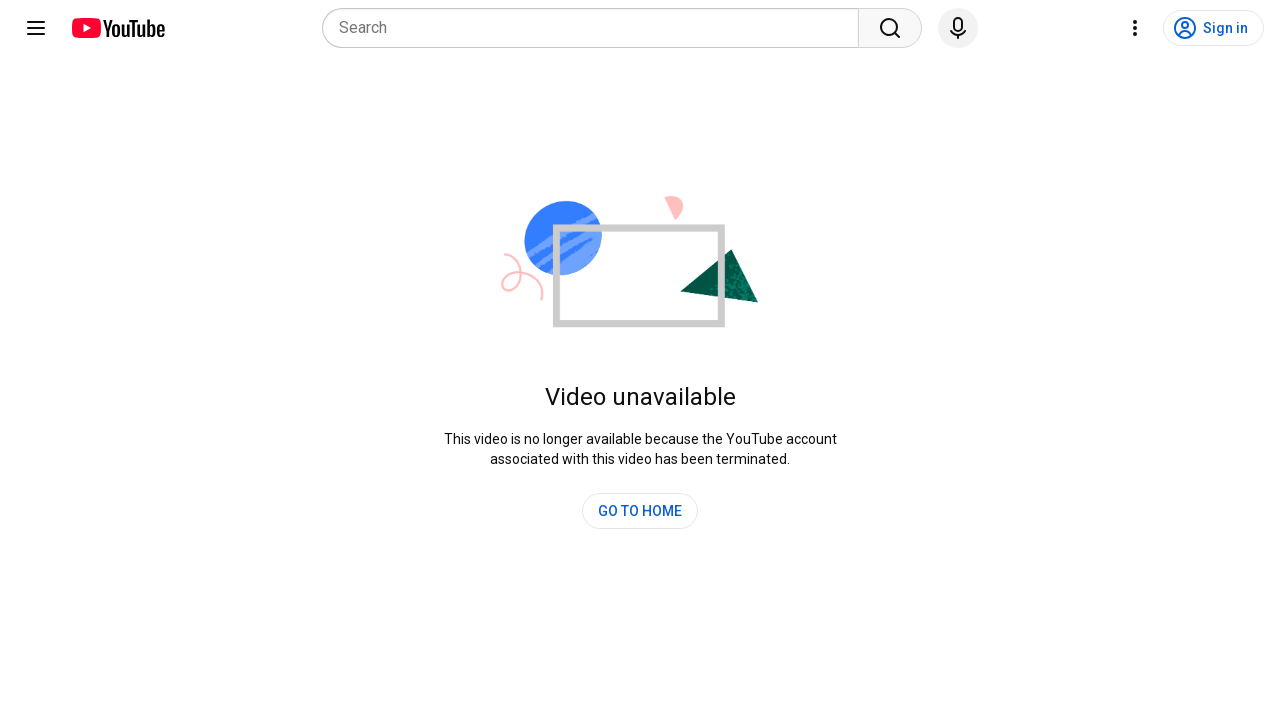

Refreshed YouTube video page (iteration 19/30)
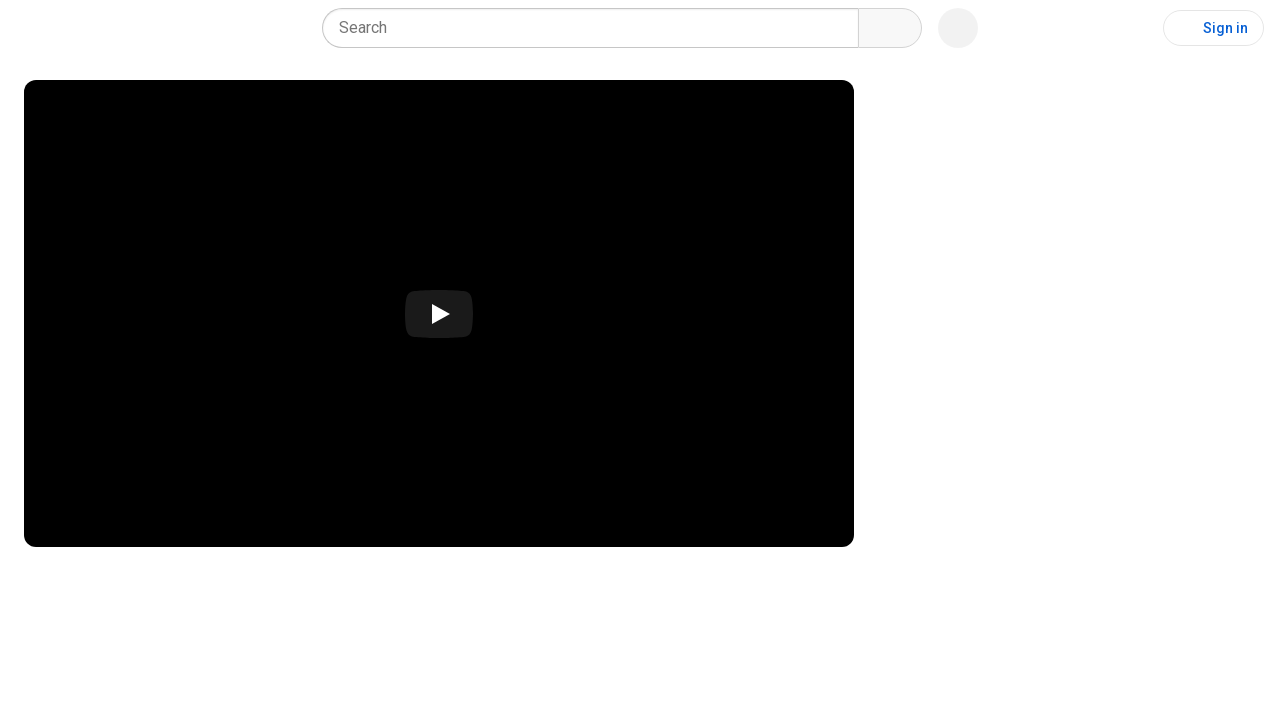

Waited 3 seconds before refresh (iteration 20/30)
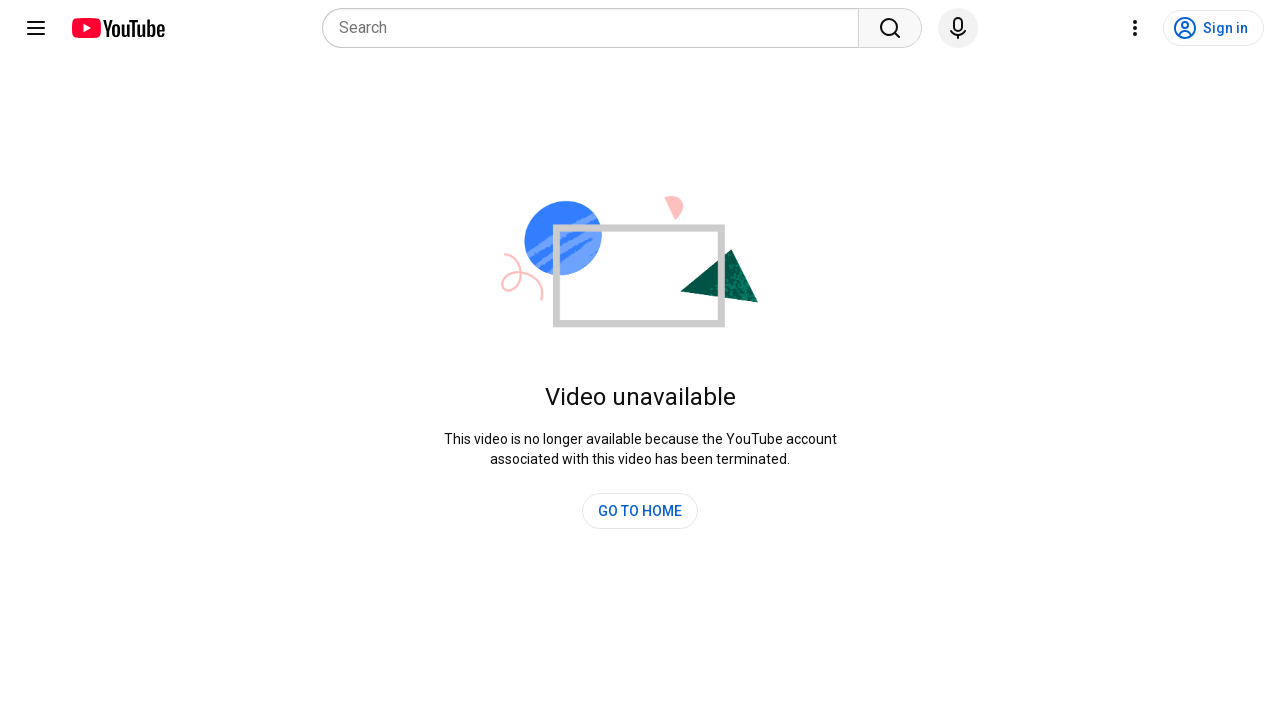

Refreshed YouTube video page (iteration 20/30)
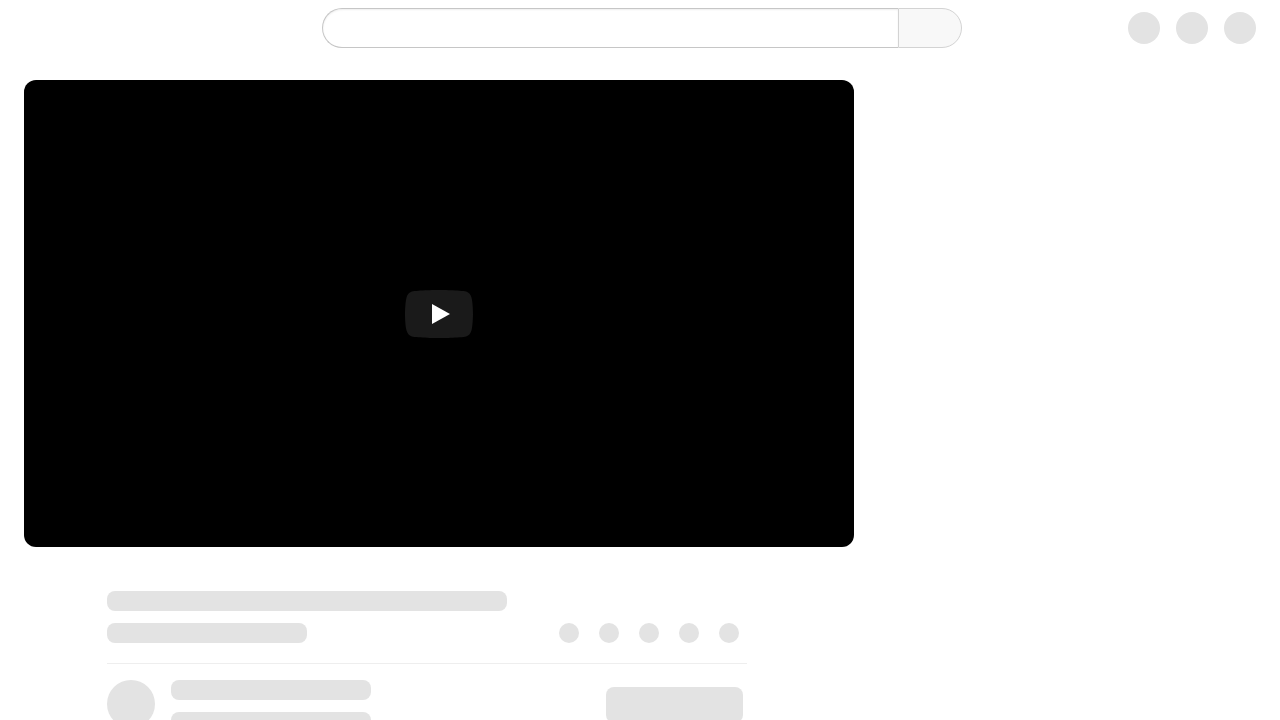

Waited 3 seconds before refresh (iteration 21/30)
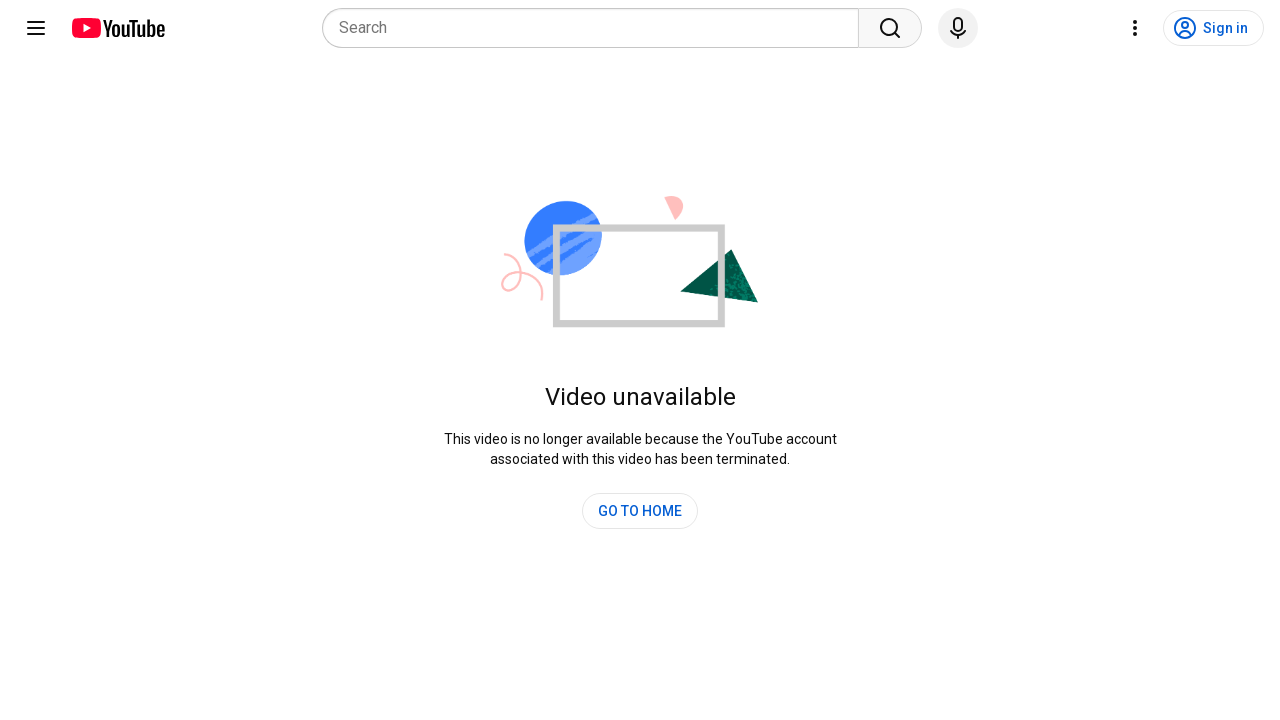

Refreshed YouTube video page (iteration 21/30)
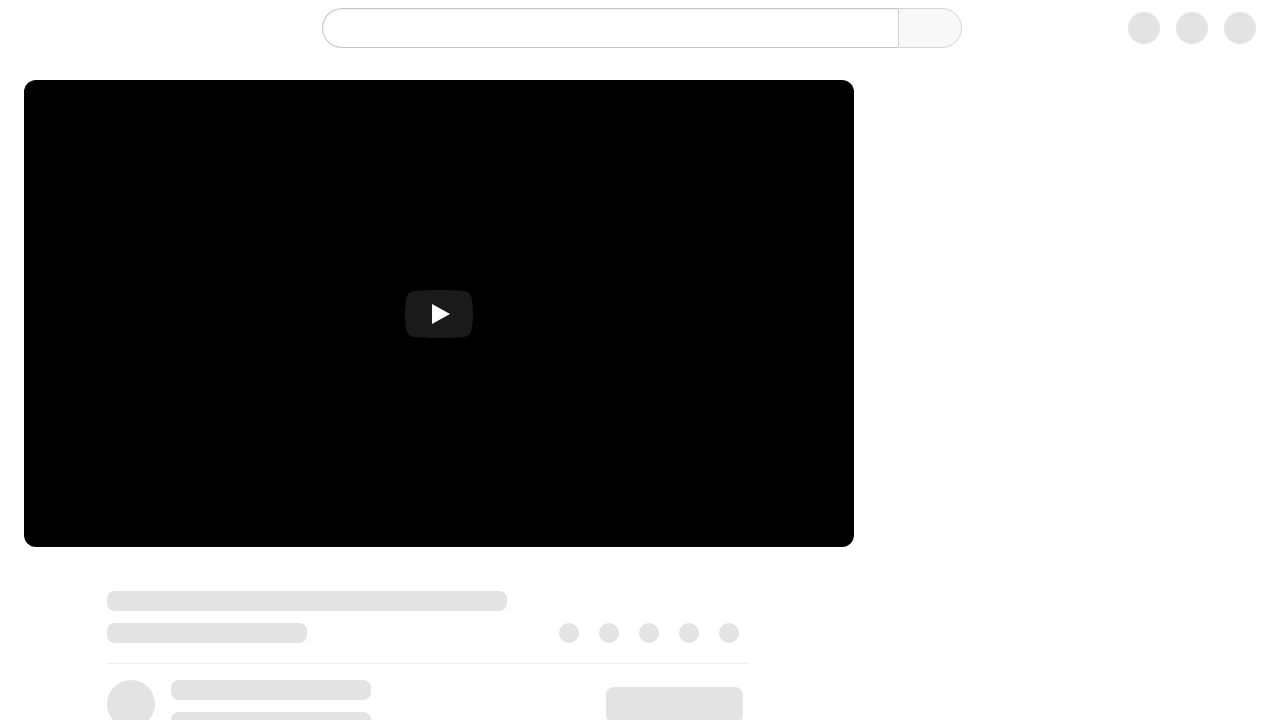

Waited 3 seconds before refresh (iteration 22/30)
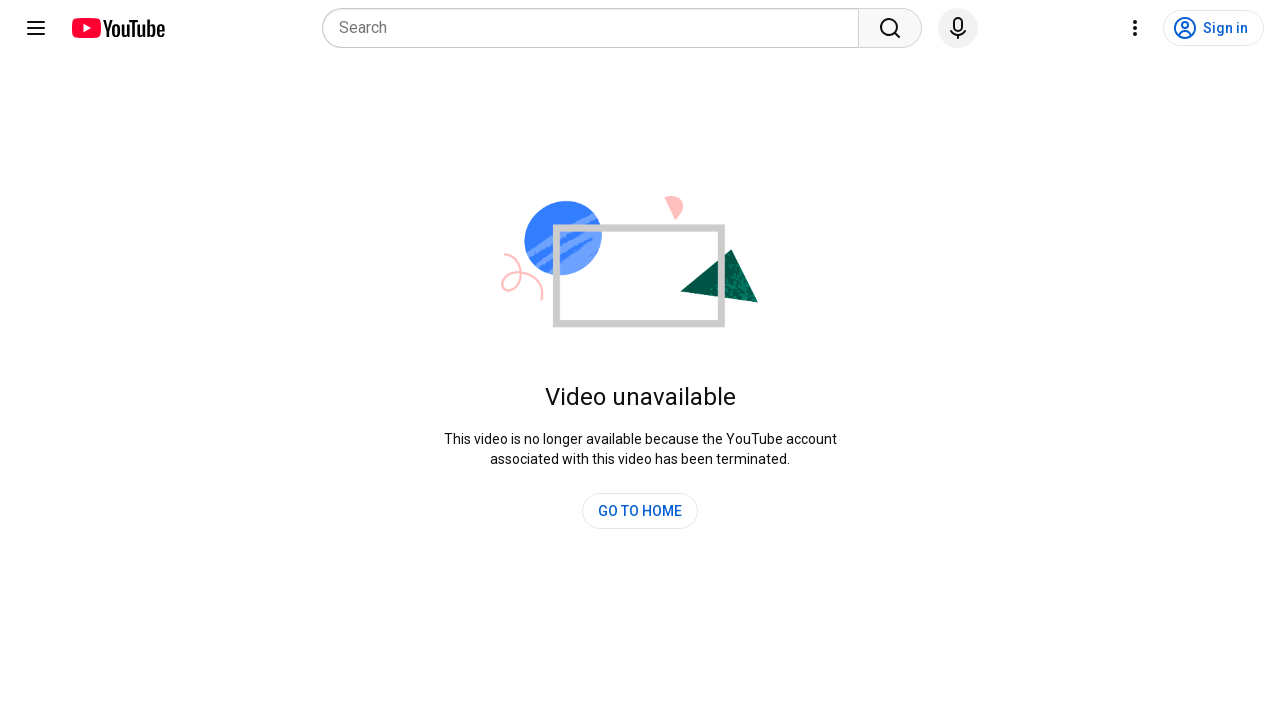

Refreshed YouTube video page (iteration 22/30)
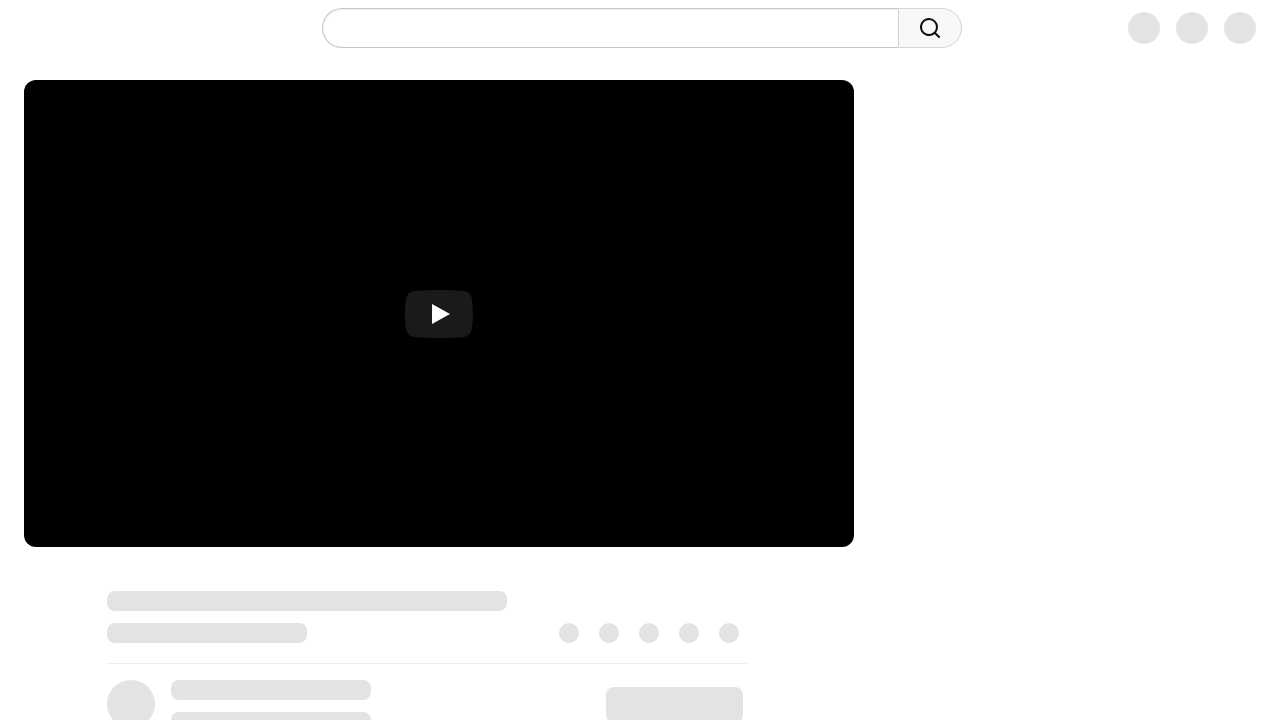

Waited 3 seconds before refresh (iteration 23/30)
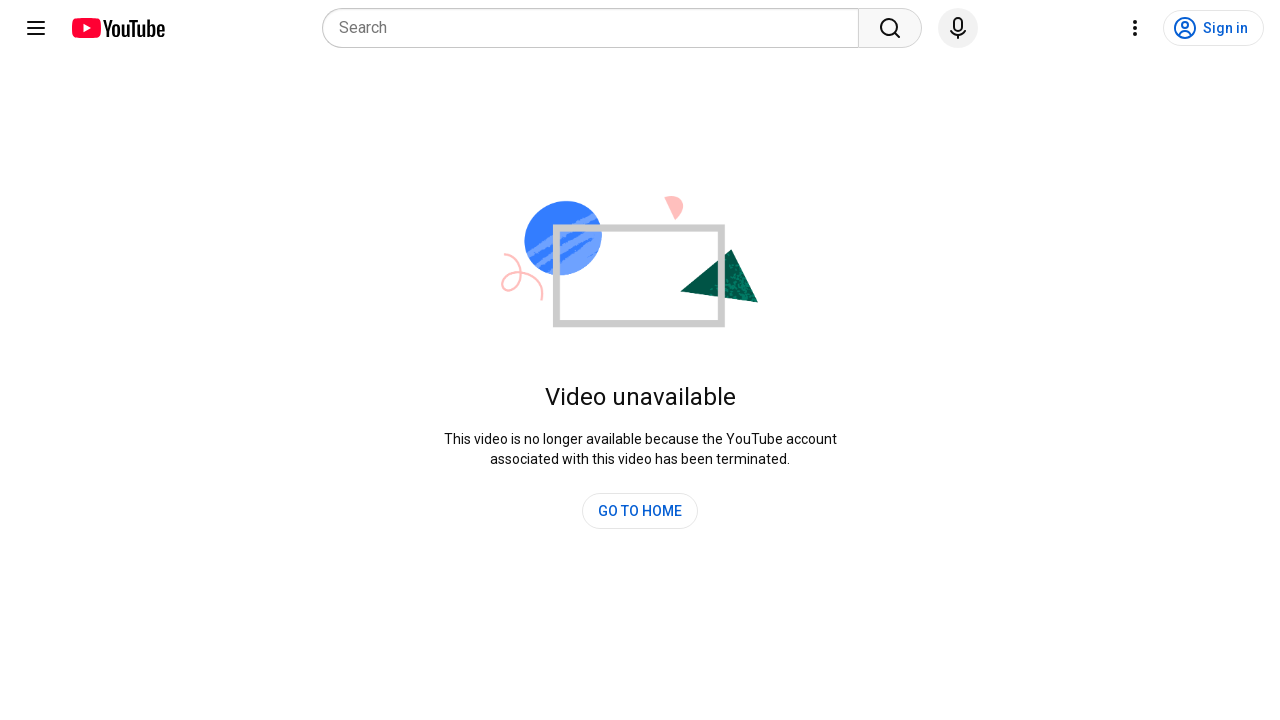

Refreshed YouTube video page (iteration 23/30)
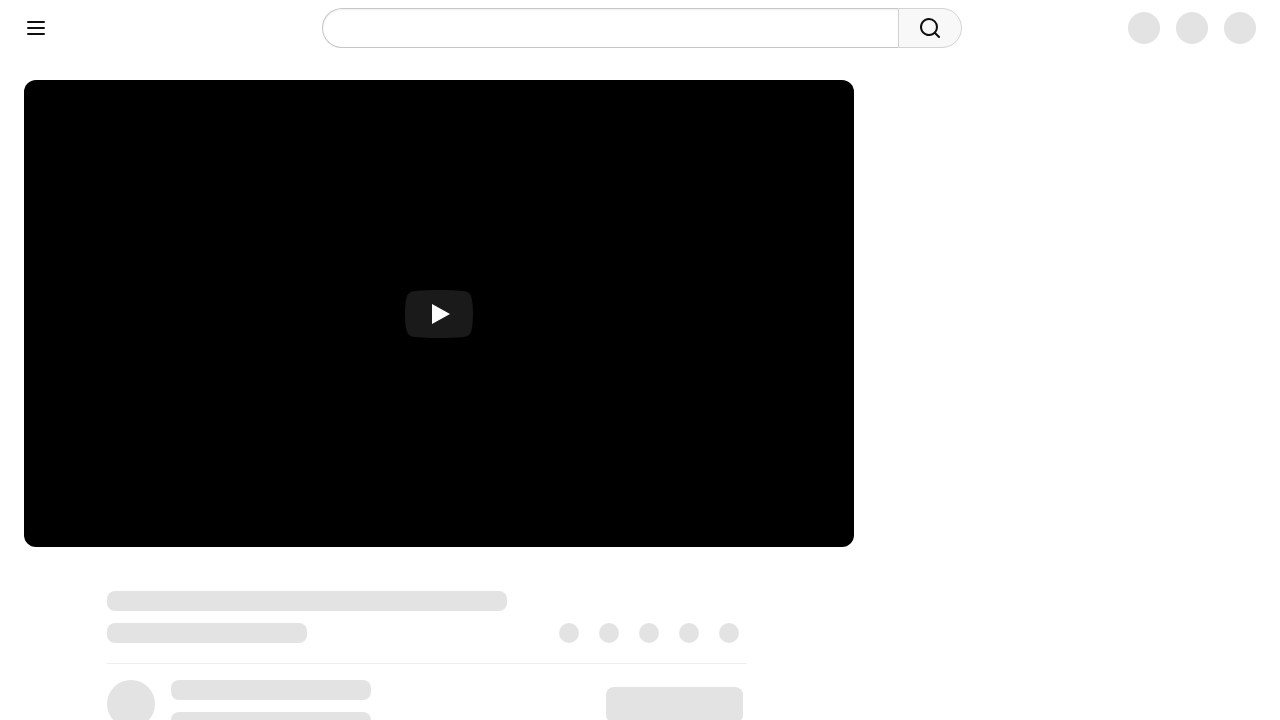

Waited 3 seconds before refresh (iteration 24/30)
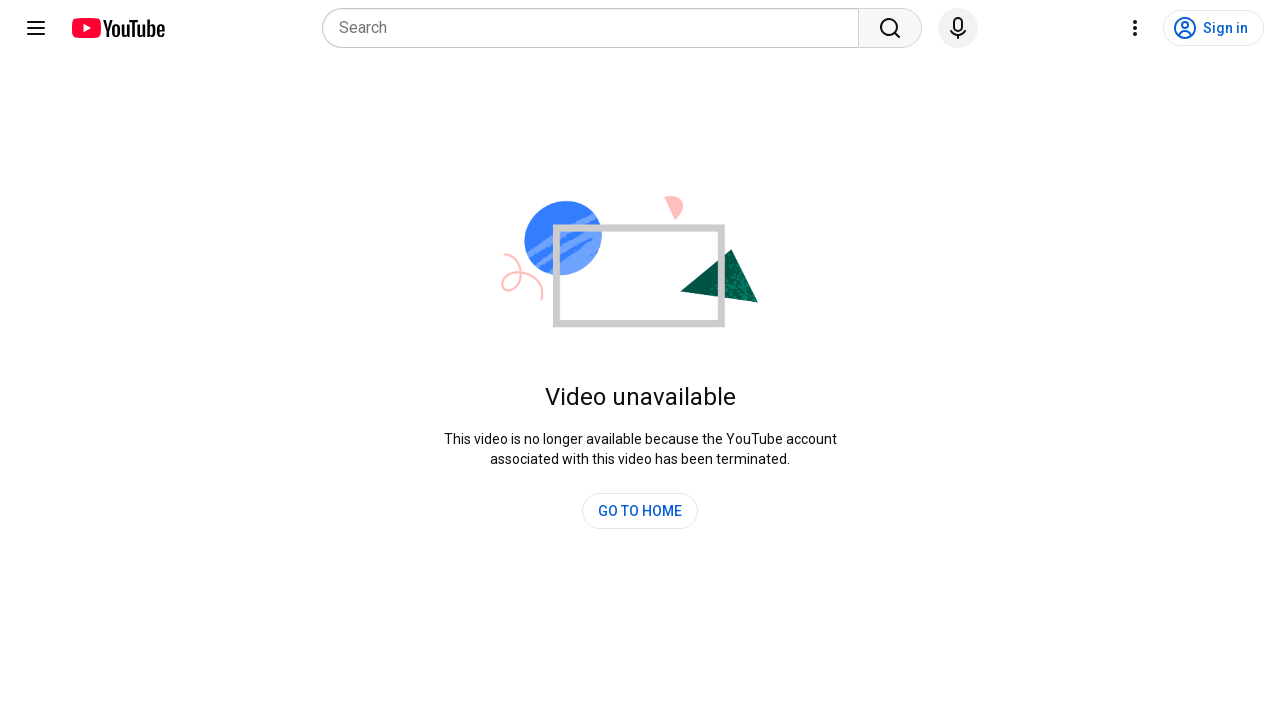

Refreshed YouTube video page (iteration 24/30)
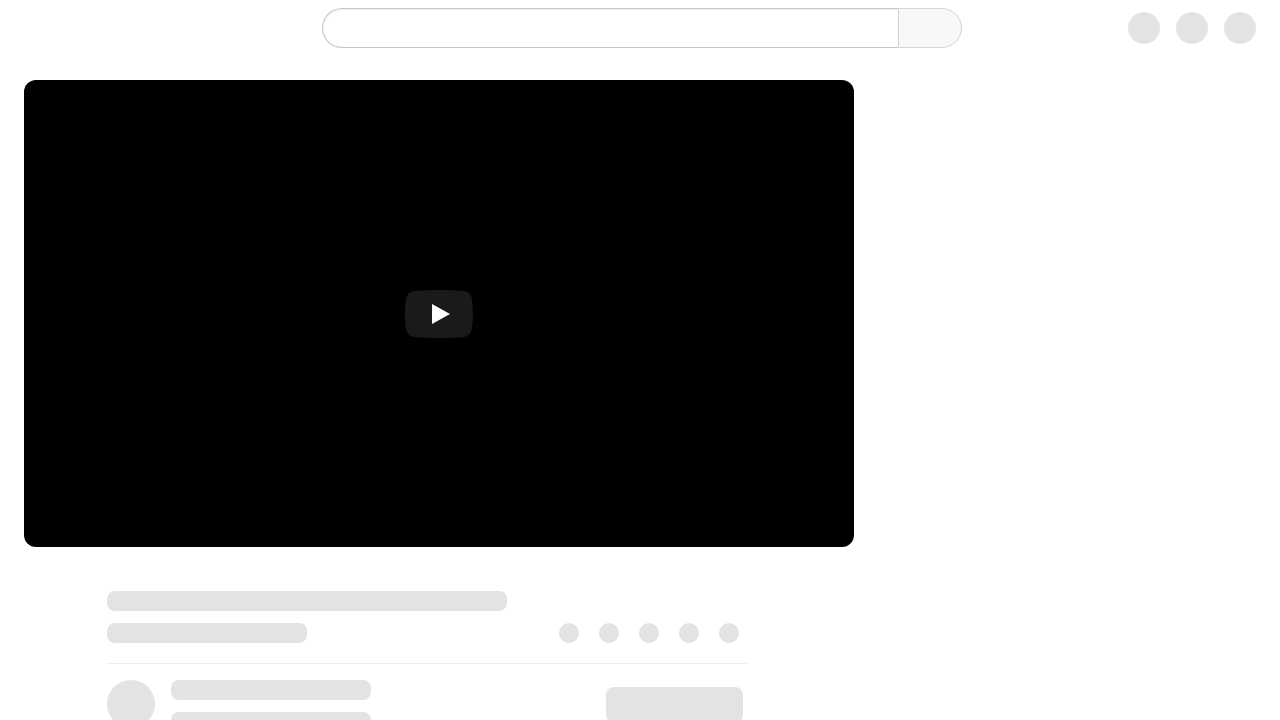

Waited 3 seconds before refresh (iteration 25/30)
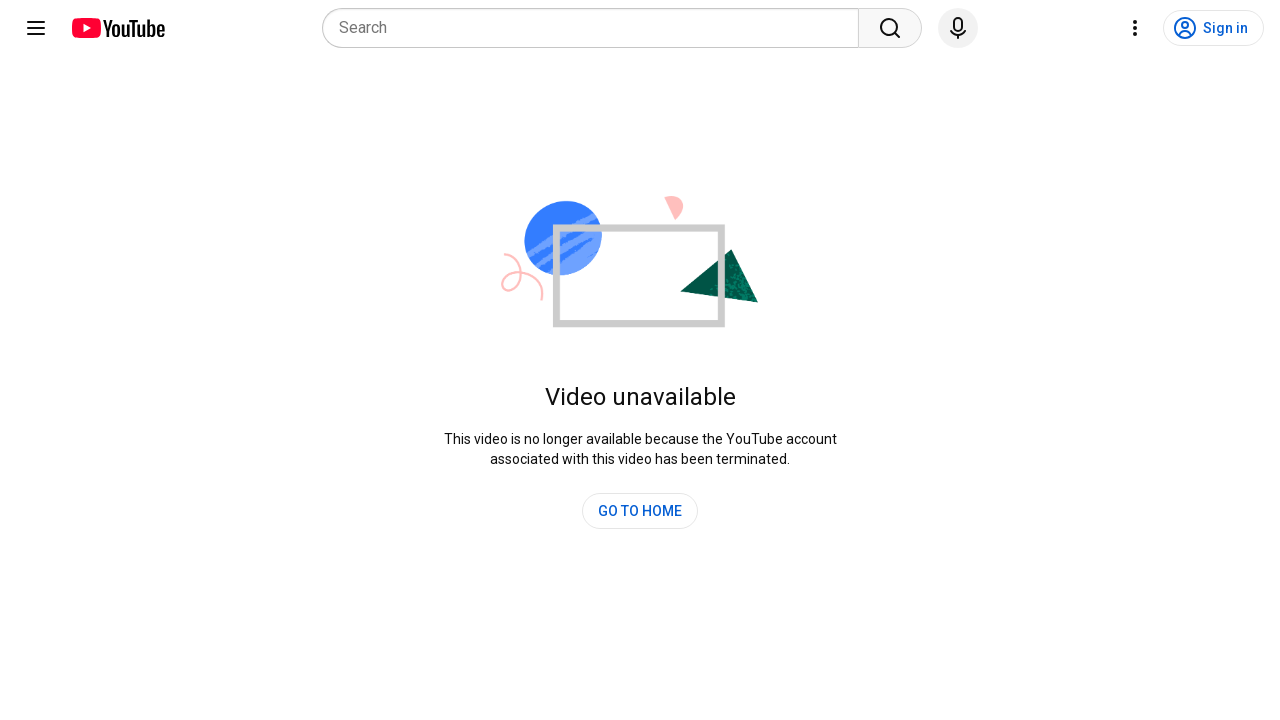

Refreshed YouTube video page (iteration 25/30)
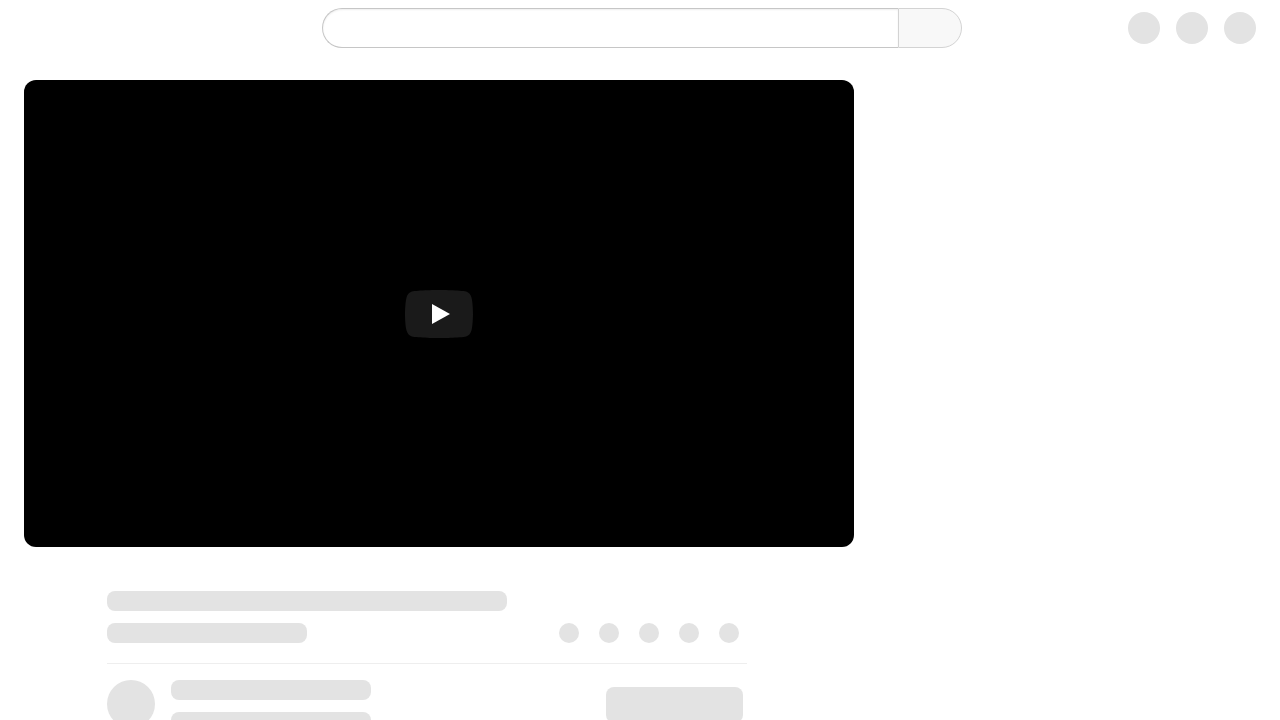

Waited 3 seconds before refresh (iteration 26/30)
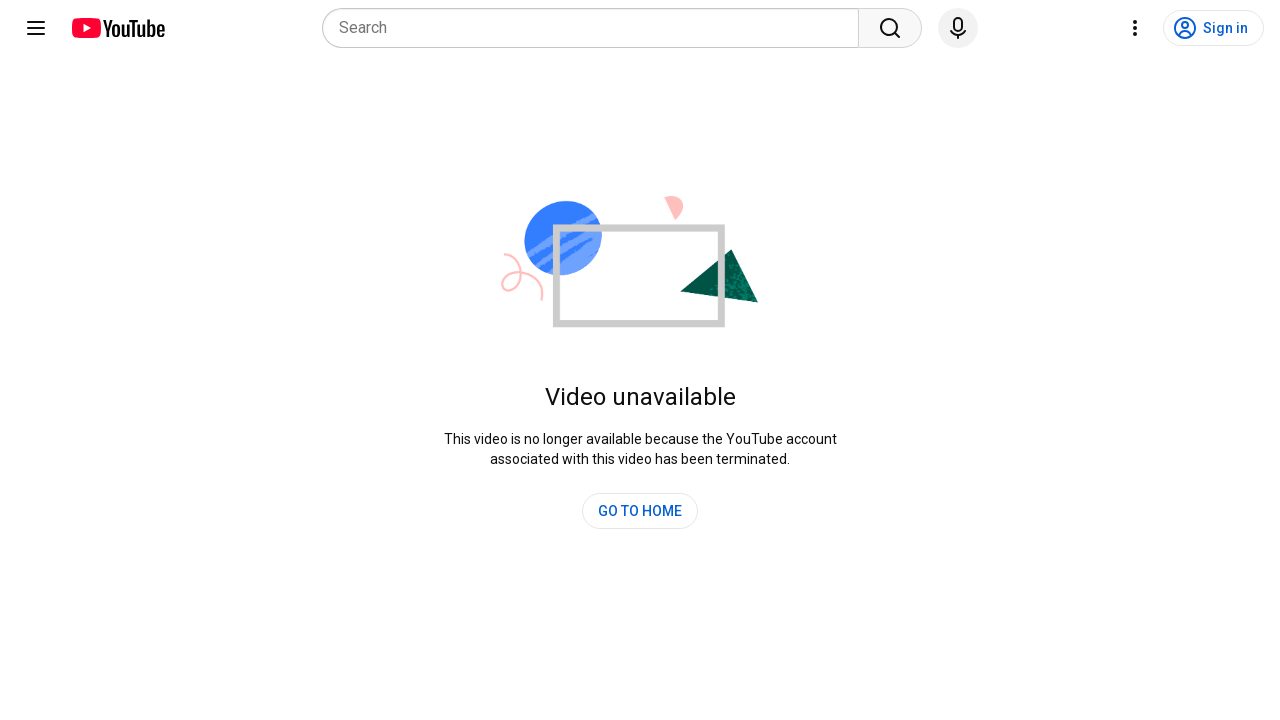

Refreshed YouTube video page (iteration 26/30)
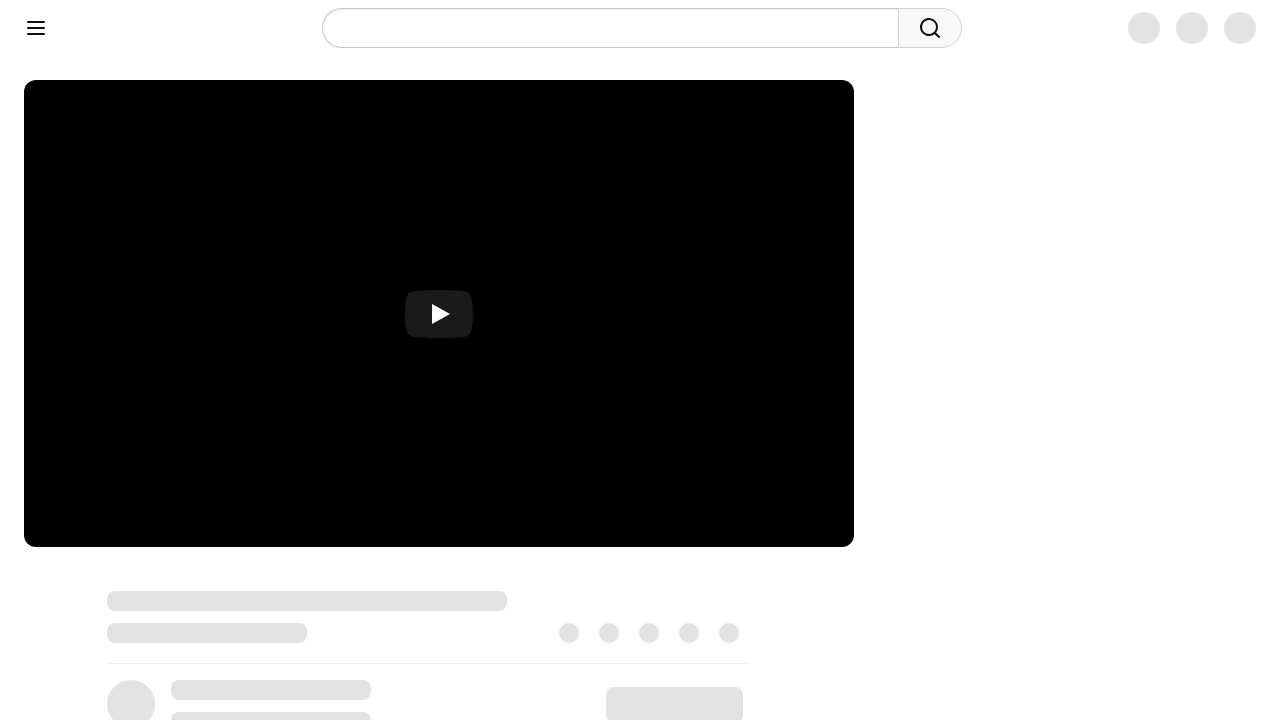

Waited 3 seconds before refresh (iteration 27/30)
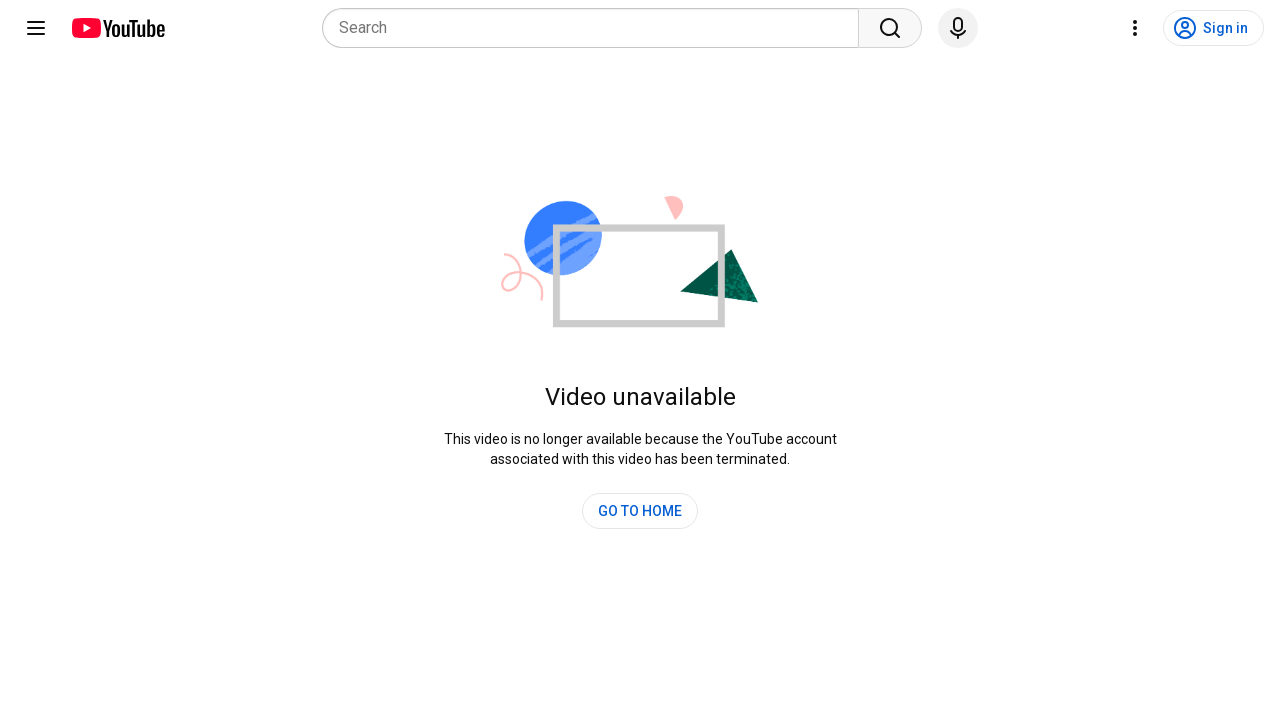

Refreshed YouTube video page (iteration 27/30)
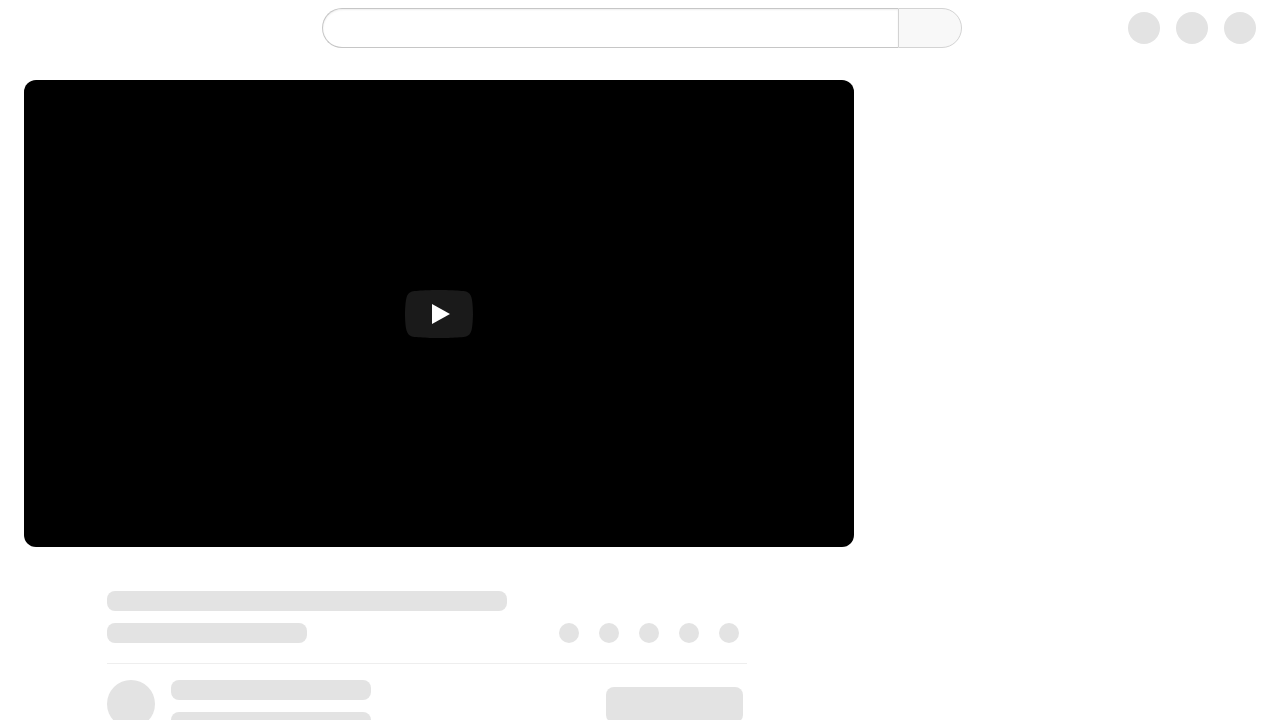

Waited 3 seconds before refresh (iteration 28/30)
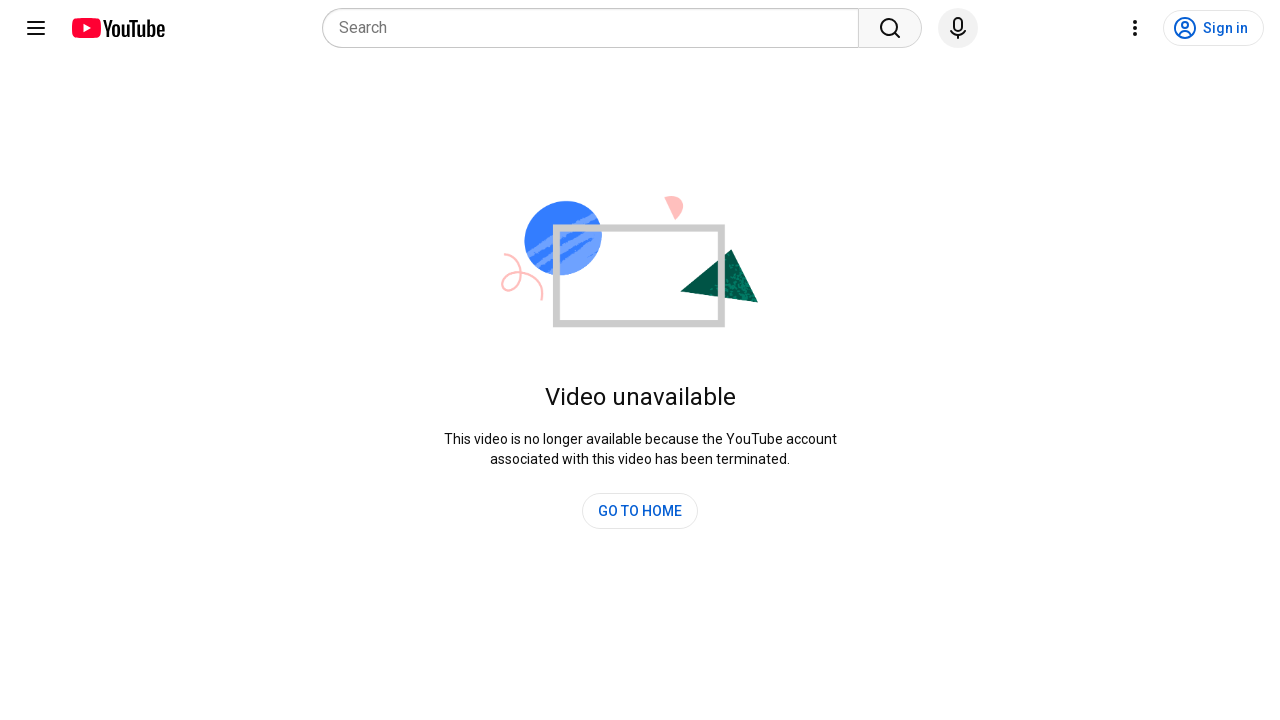

Refreshed YouTube video page (iteration 28/30)
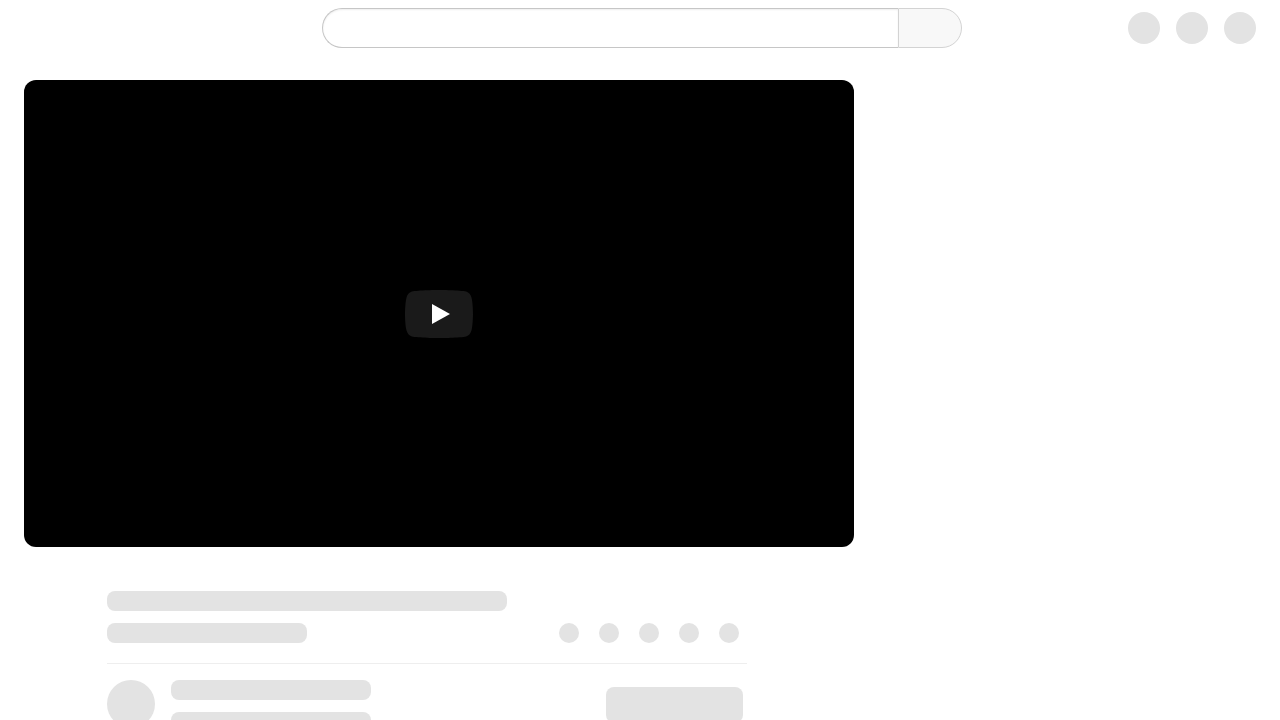

Waited 3 seconds before refresh (iteration 29/30)
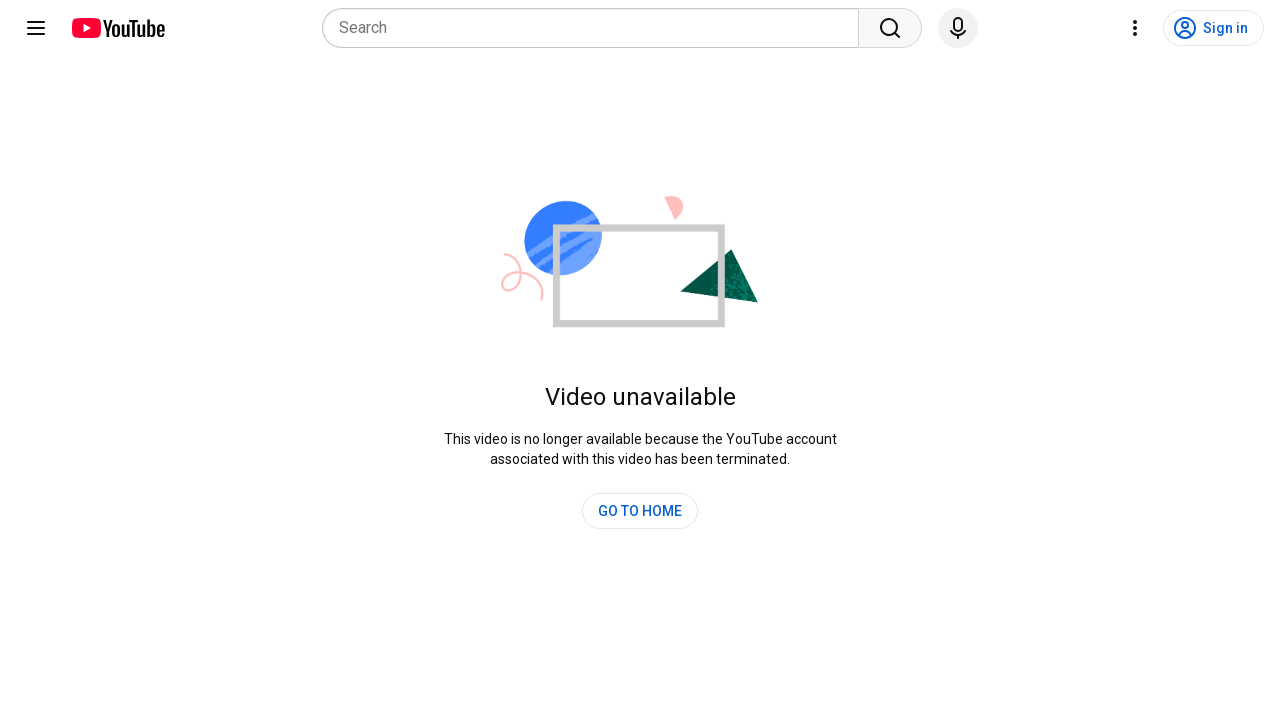

Refreshed YouTube video page (iteration 29/30)
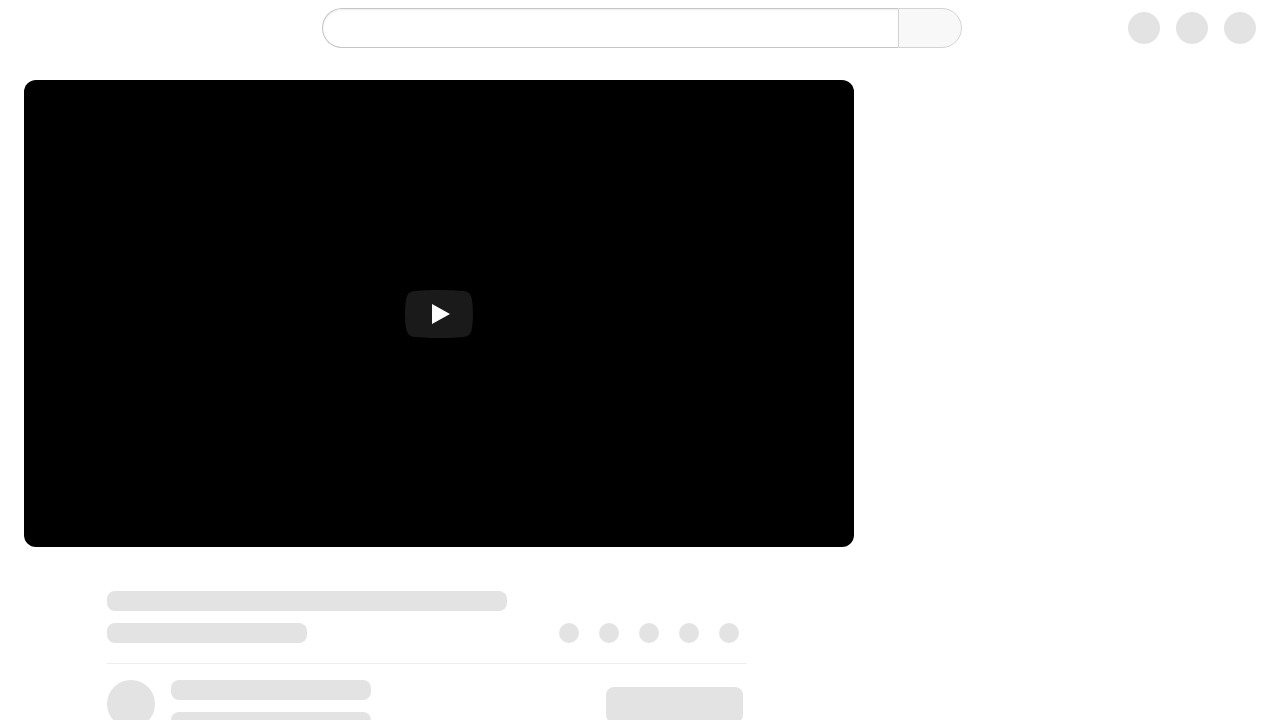

Waited 3 seconds before refresh (iteration 30/30)
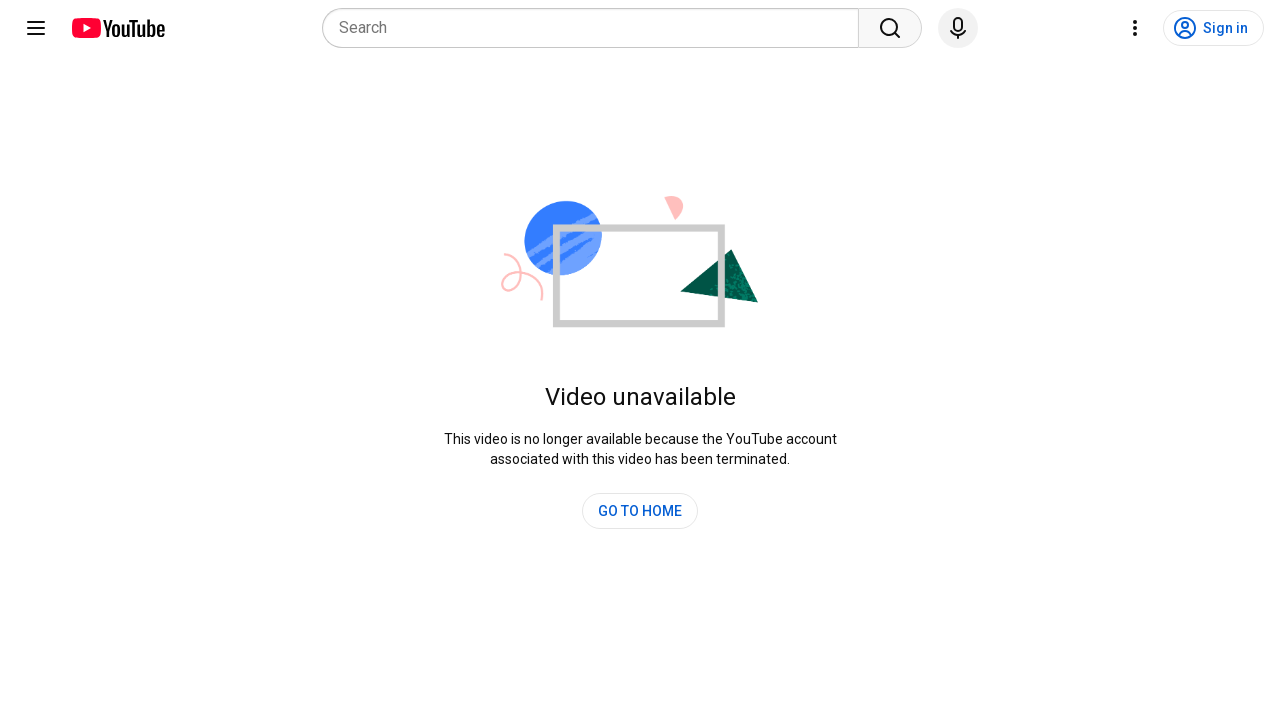

Refreshed YouTube video page (iteration 30/30)
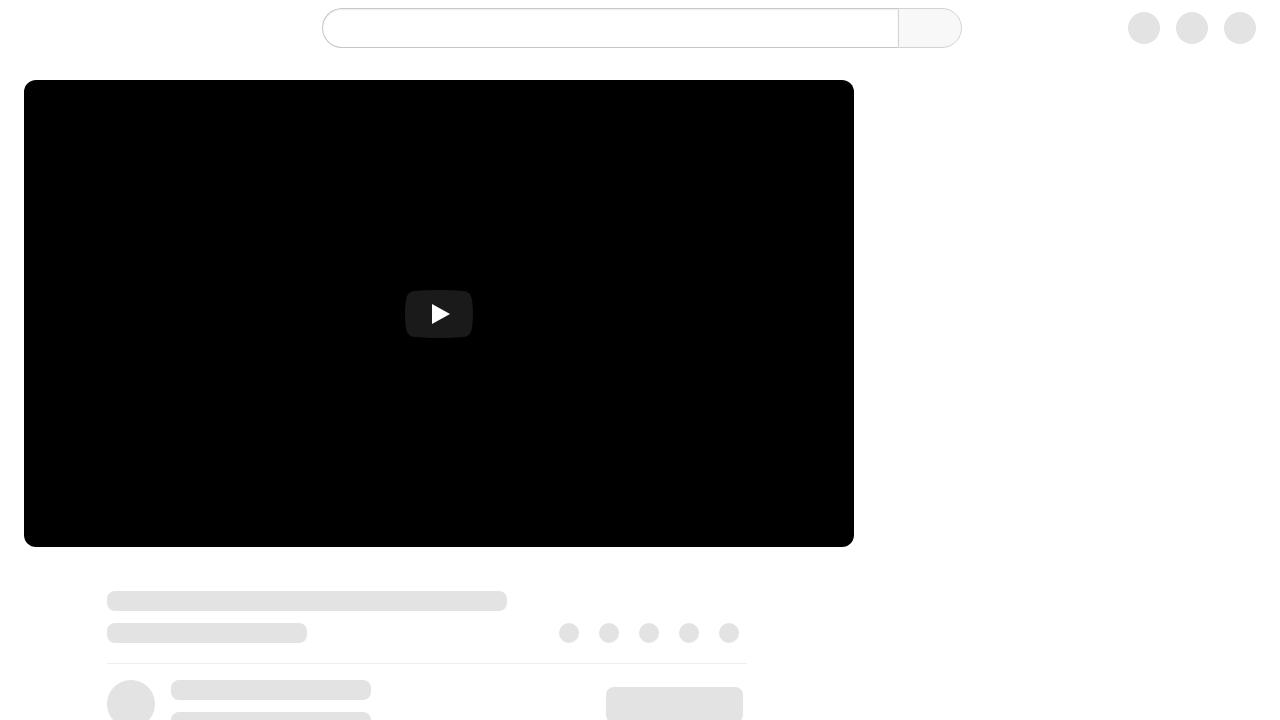

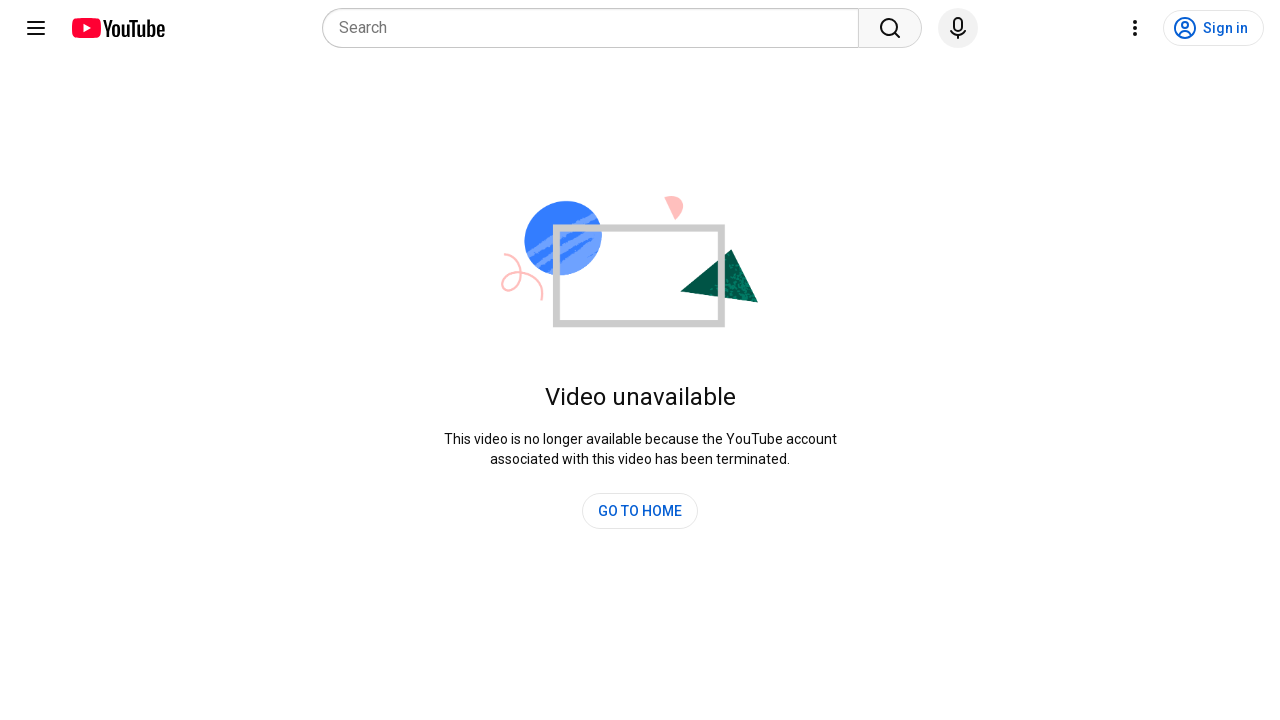